Tests the disappearing elements page on HerokuApp by navigating to it, refreshing multiple times, and verifying that the number of list elements is 5 or fewer (some elements randomly disappear on refresh).

Starting URL: https://the-internet.herokuapp.com

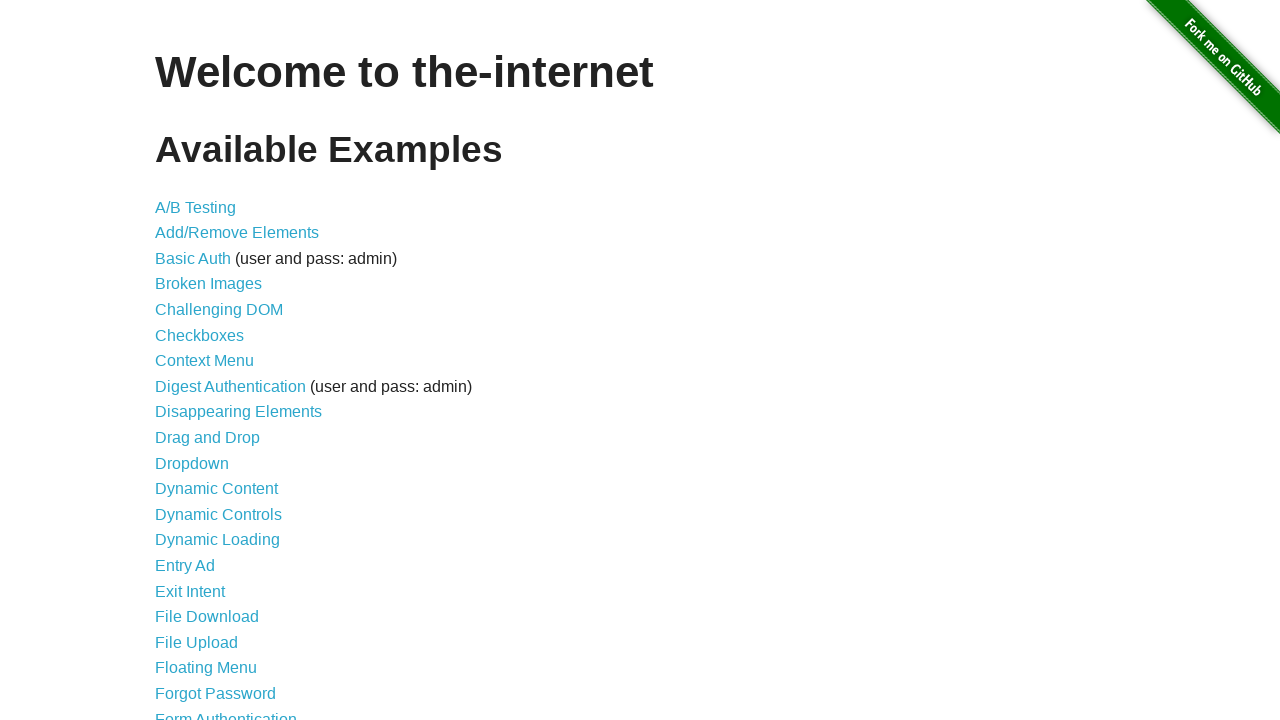

Clicked on the Disappearing Elements link at (238, 412) on a[href='/disappearing_elements']
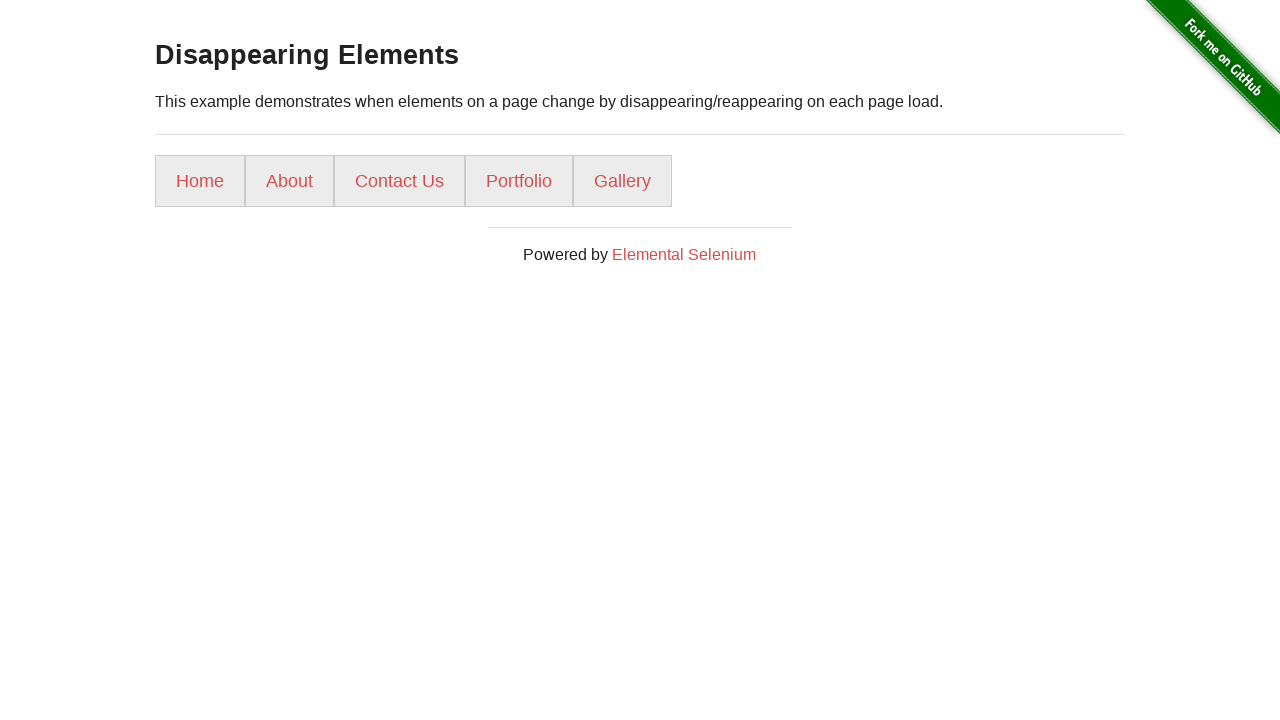

Waited for list elements to load
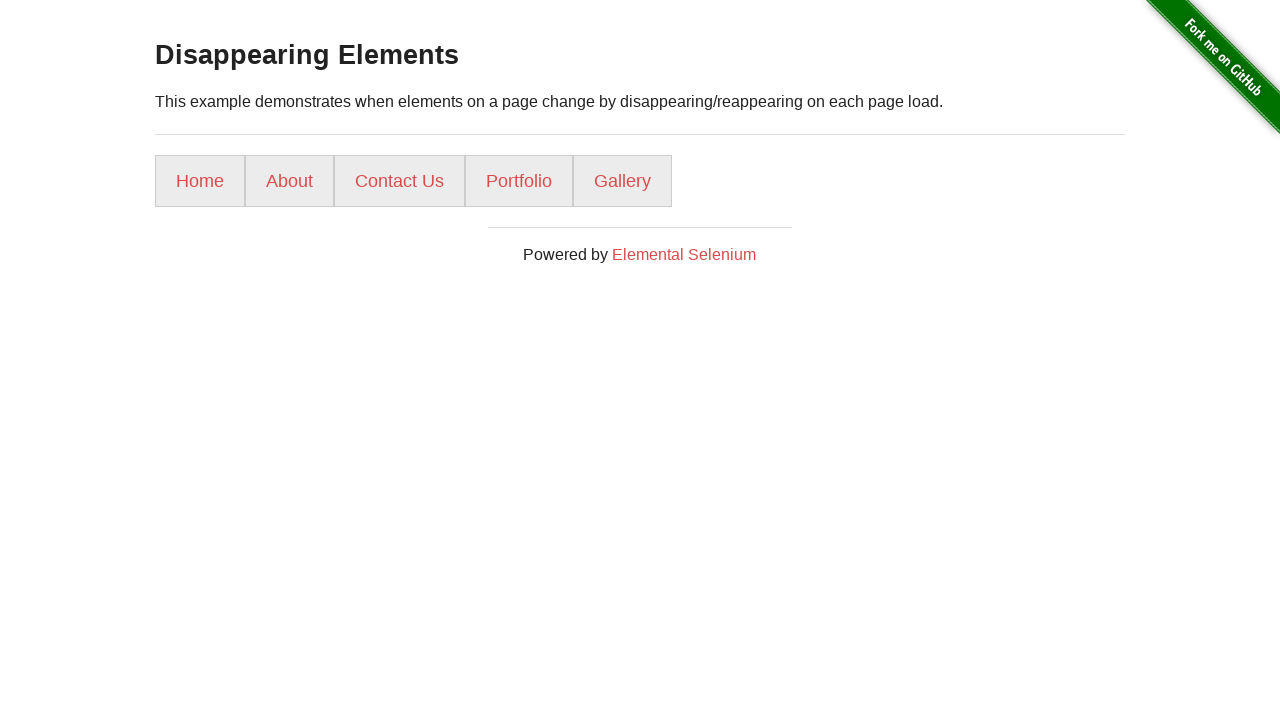

Refreshed the page (iteration 1/10)
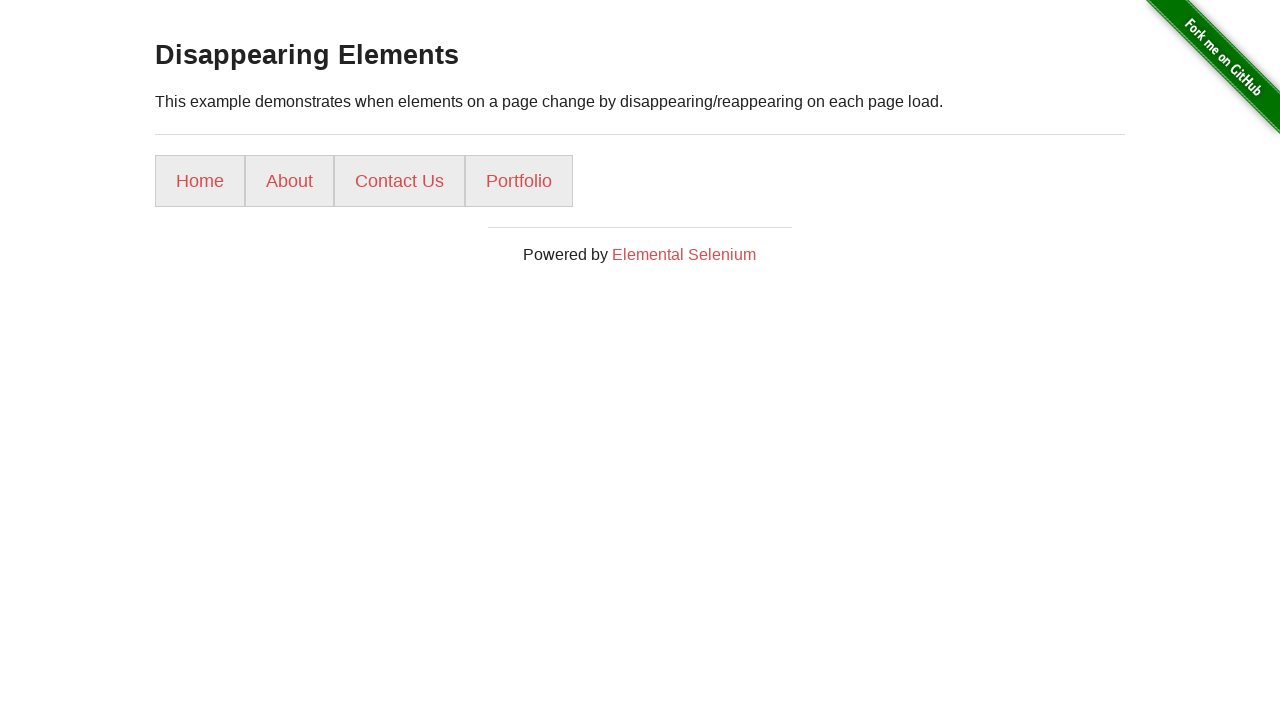

Waited for list elements to load after refresh
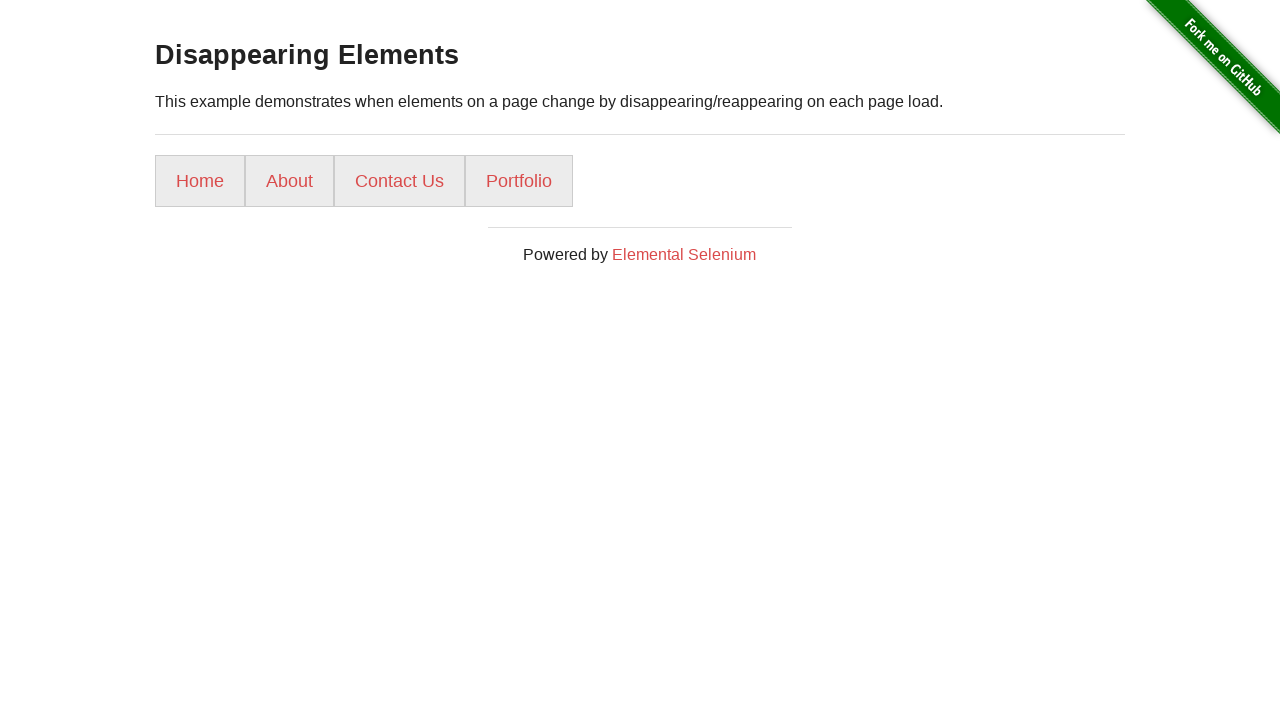

Counted list elements: 4 element(s) present
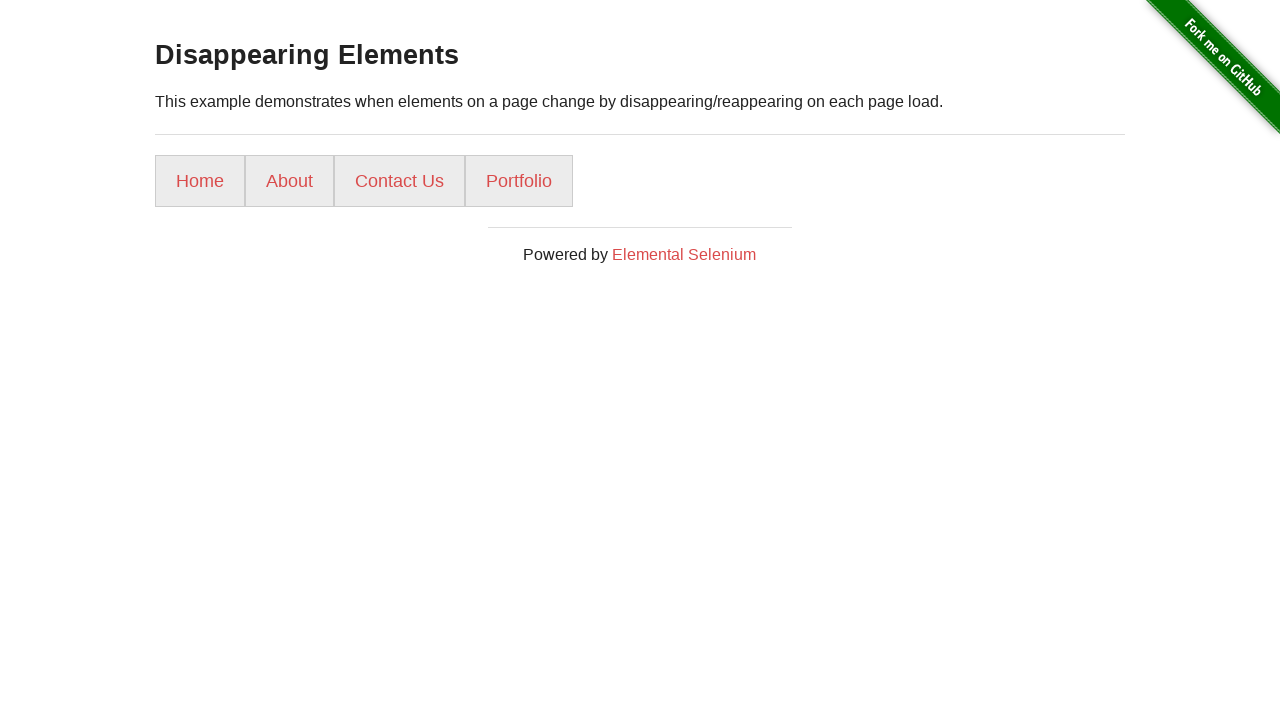

Verified that element count is 5 or fewer
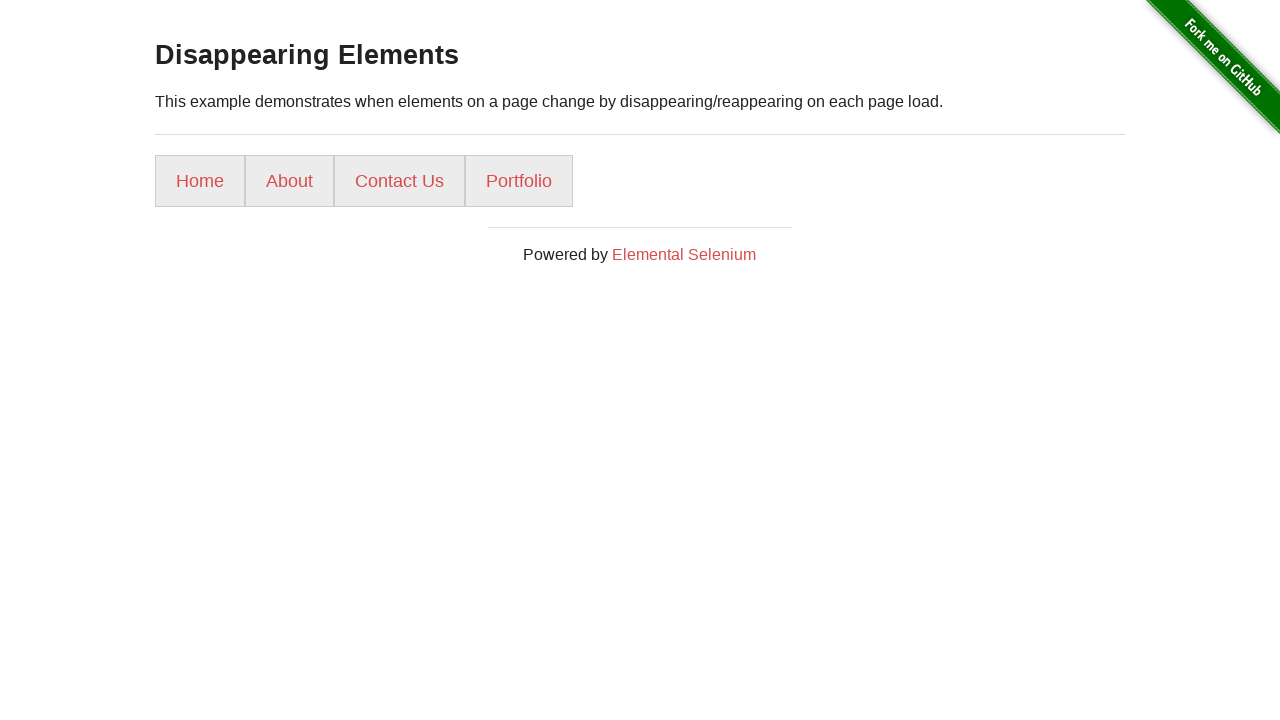

Refreshed the page (iteration 2/10)
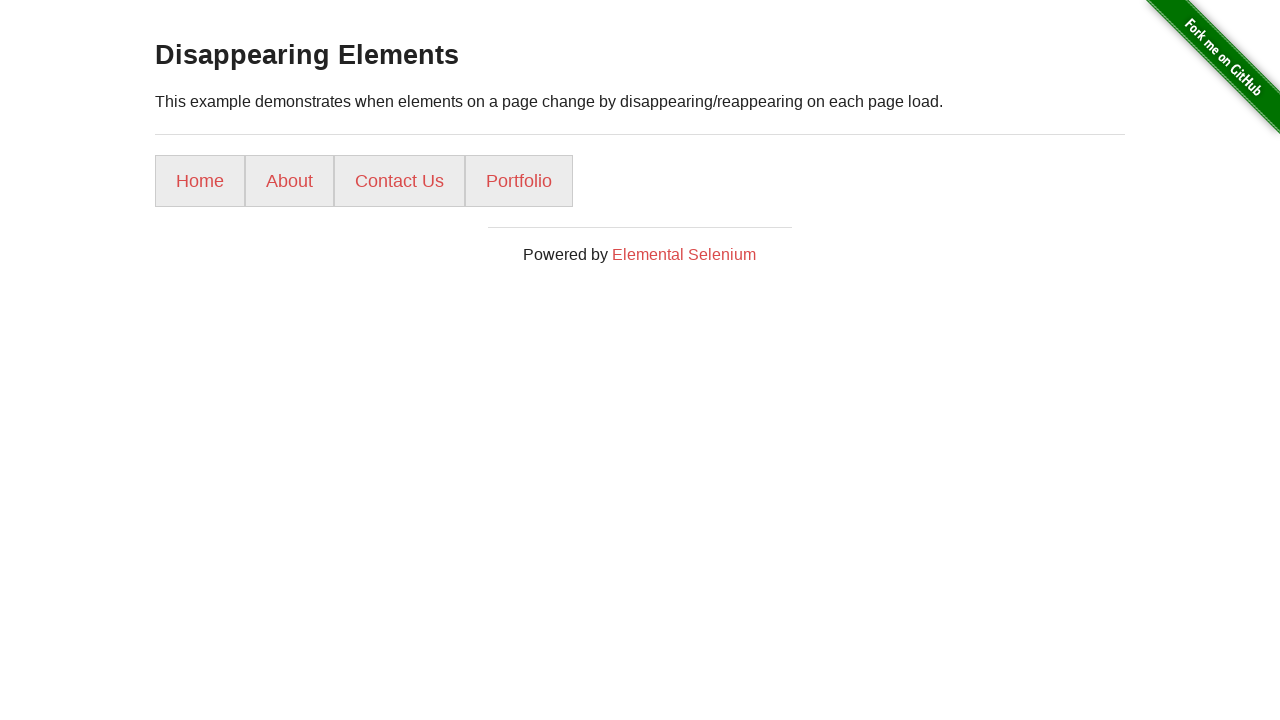

Waited for list elements to load after refresh
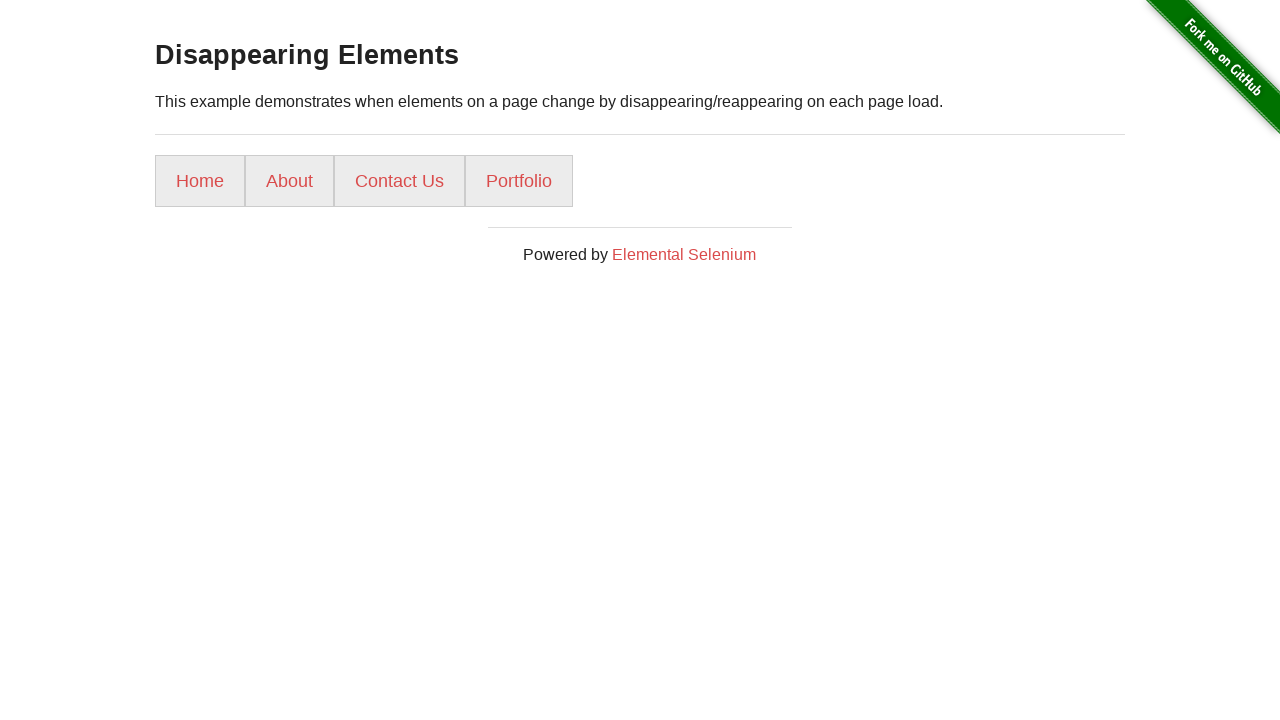

Counted list elements: 4 element(s) present
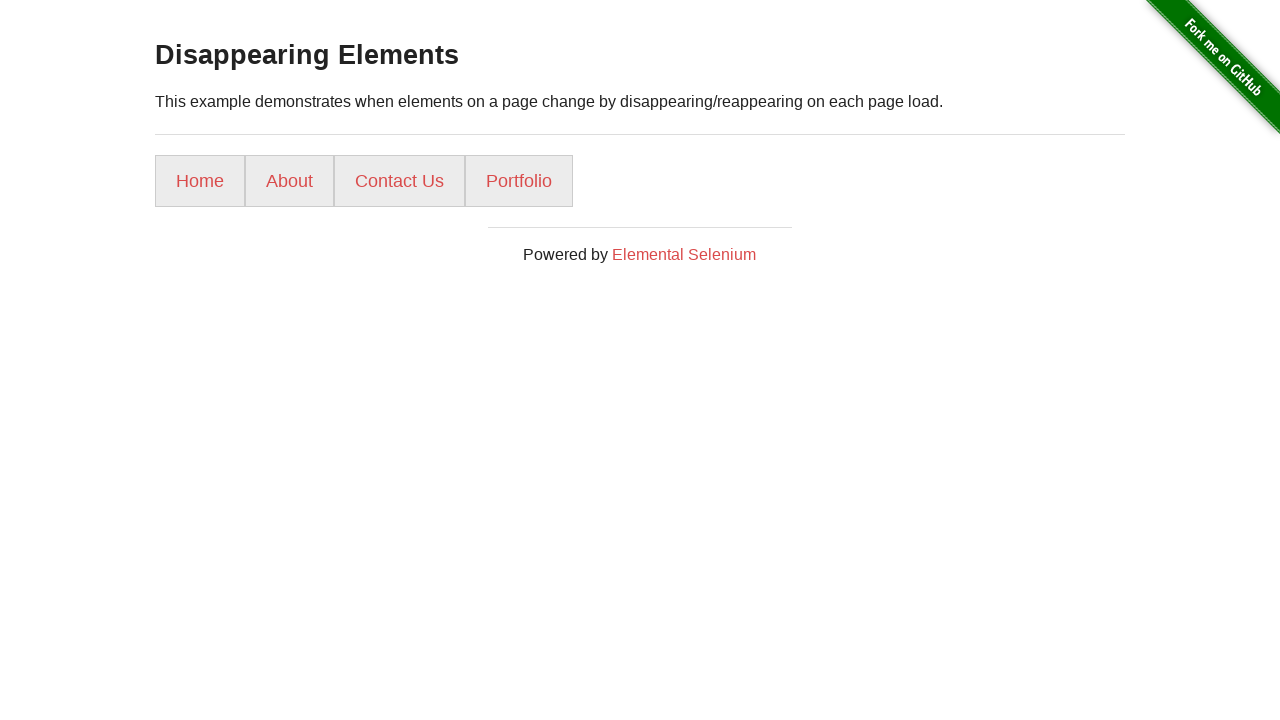

Verified that element count is 5 or fewer
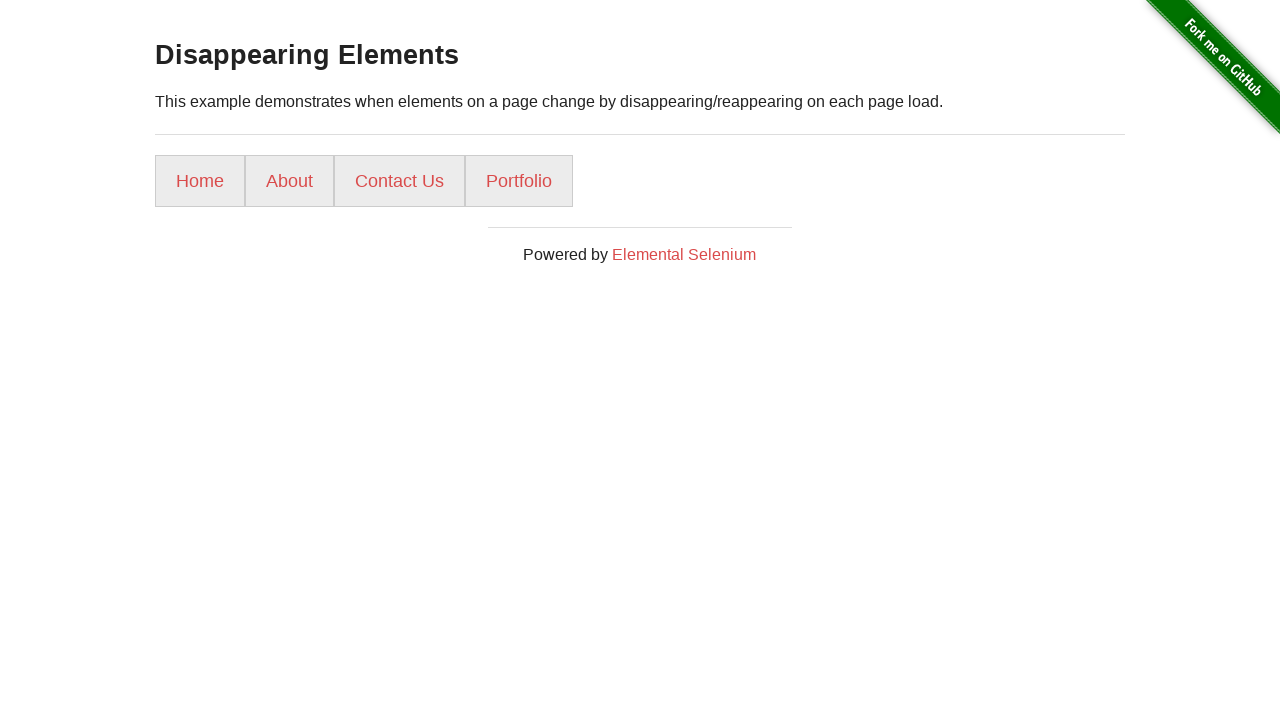

Refreshed the page (iteration 3/10)
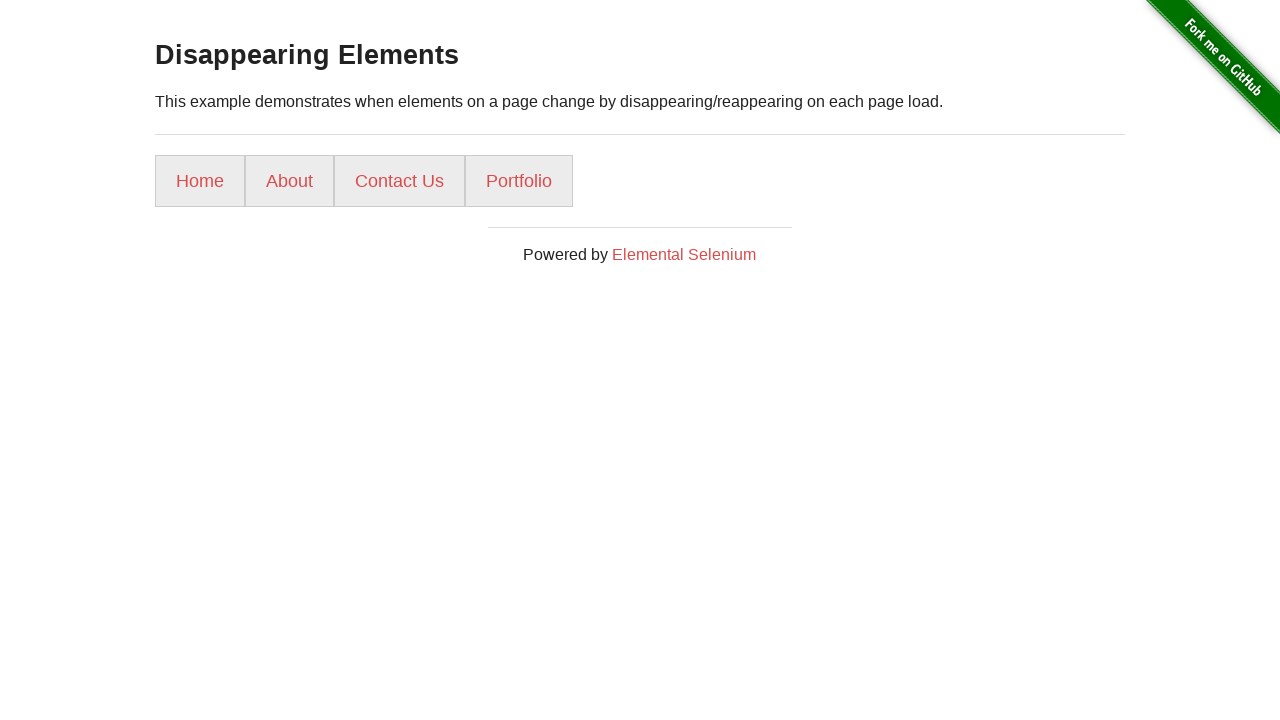

Waited for list elements to load after refresh
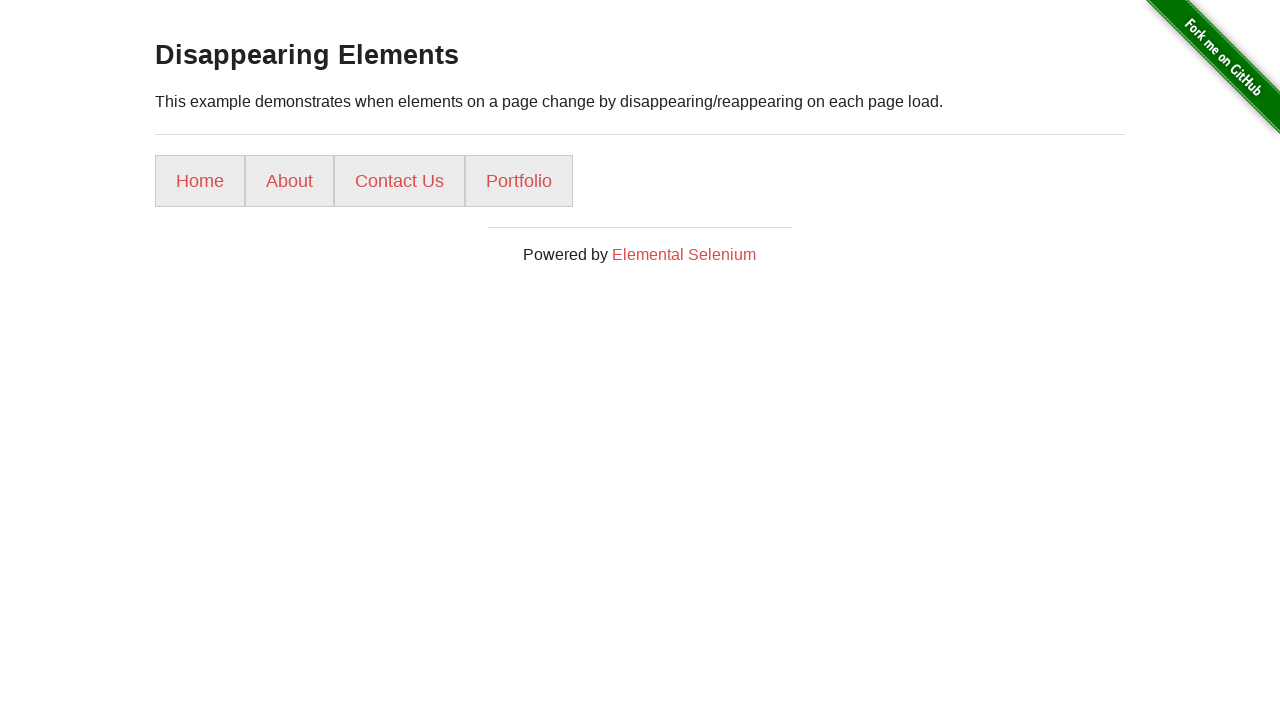

Counted list elements: 4 element(s) present
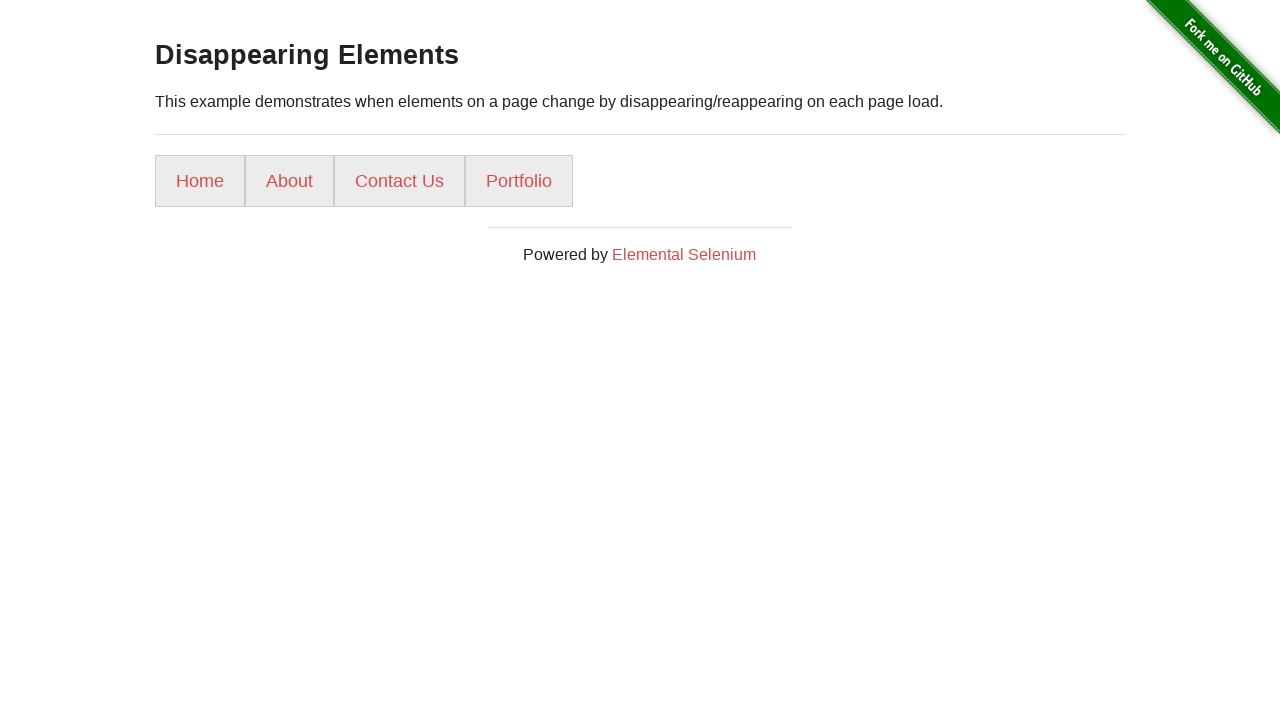

Verified that element count is 5 or fewer
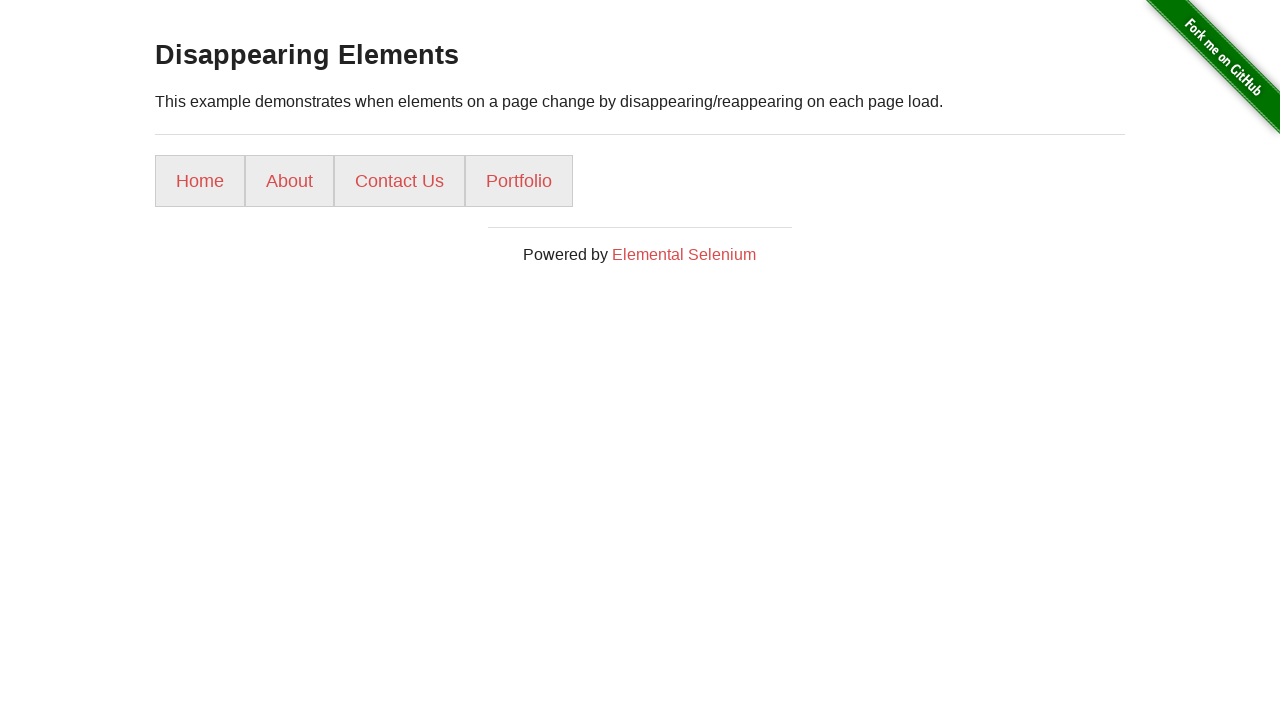

Refreshed the page (iteration 4/10)
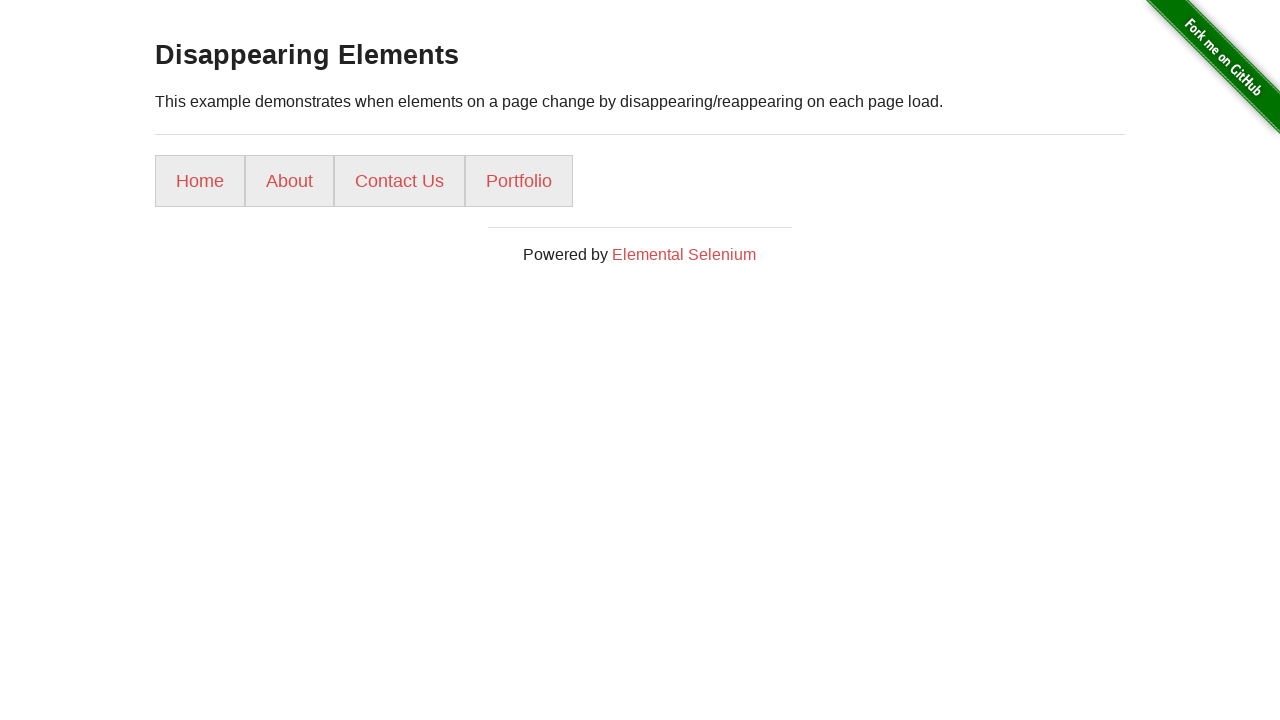

Waited for list elements to load after refresh
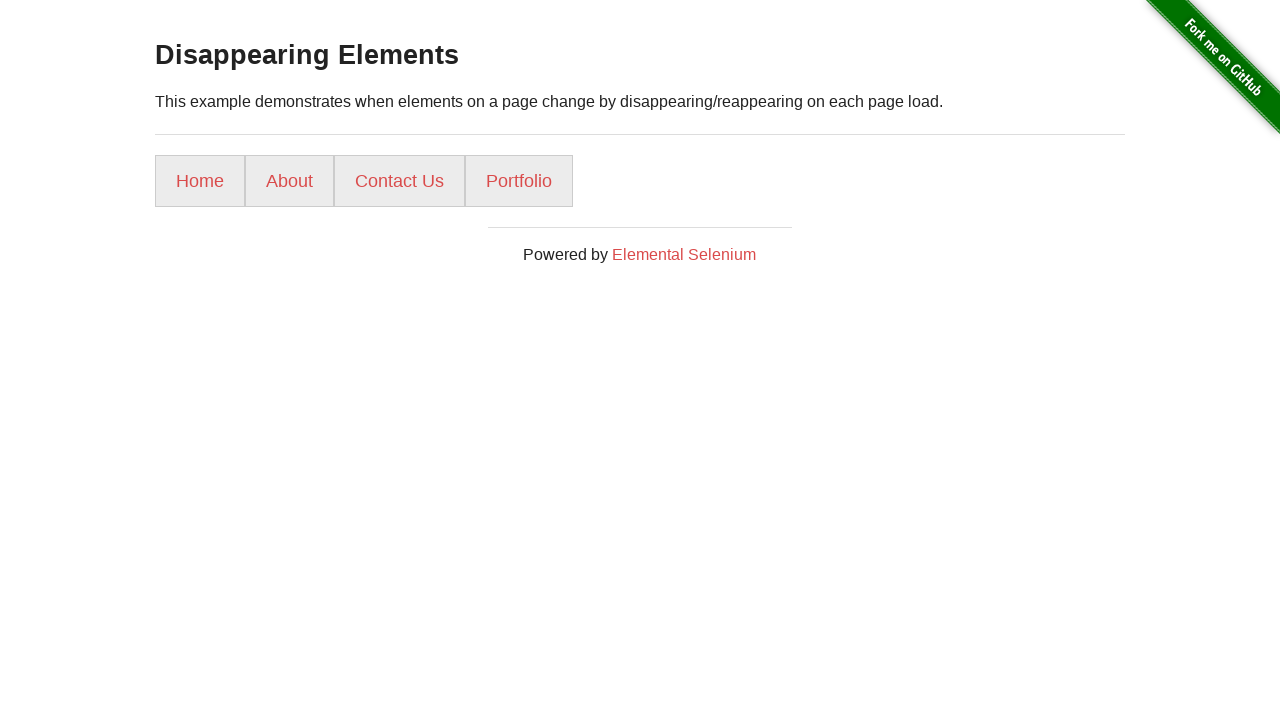

Counted list elements: 4 element(s) present
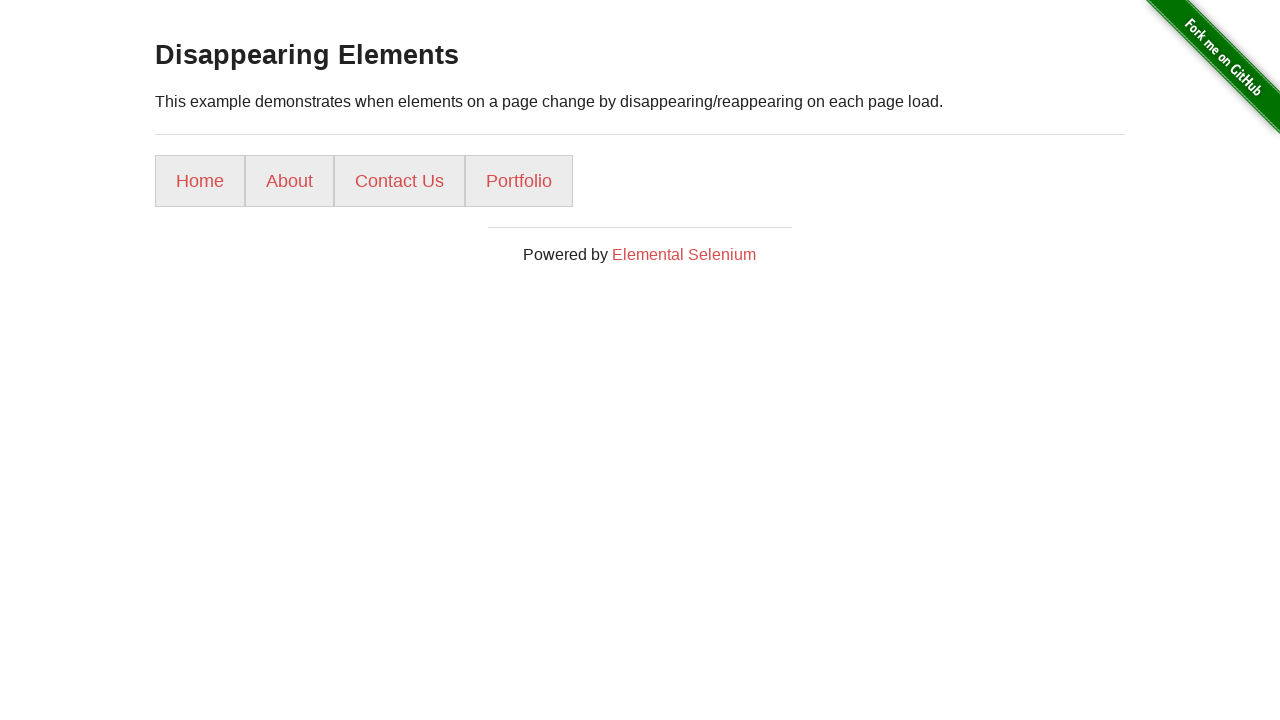

Verified that element count is 5 or fewer
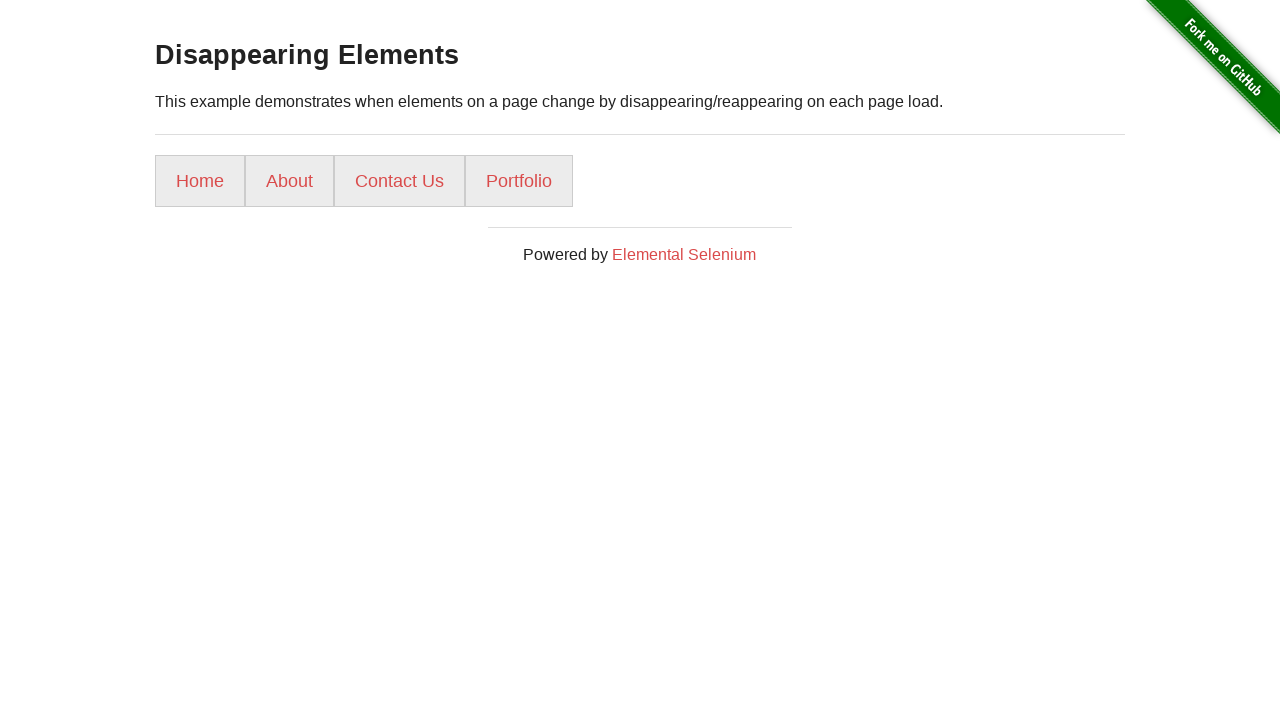

Refreshed the page (iteration 5/10)
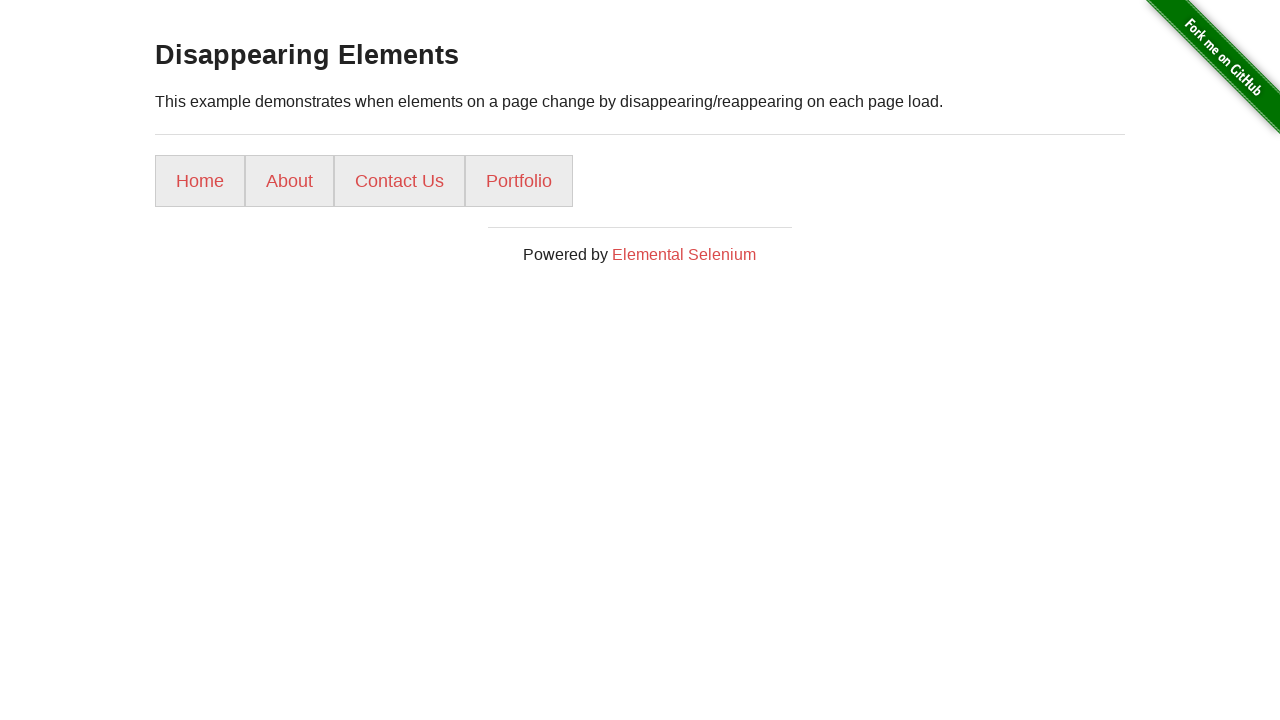

Waited for list elements to load after refresh
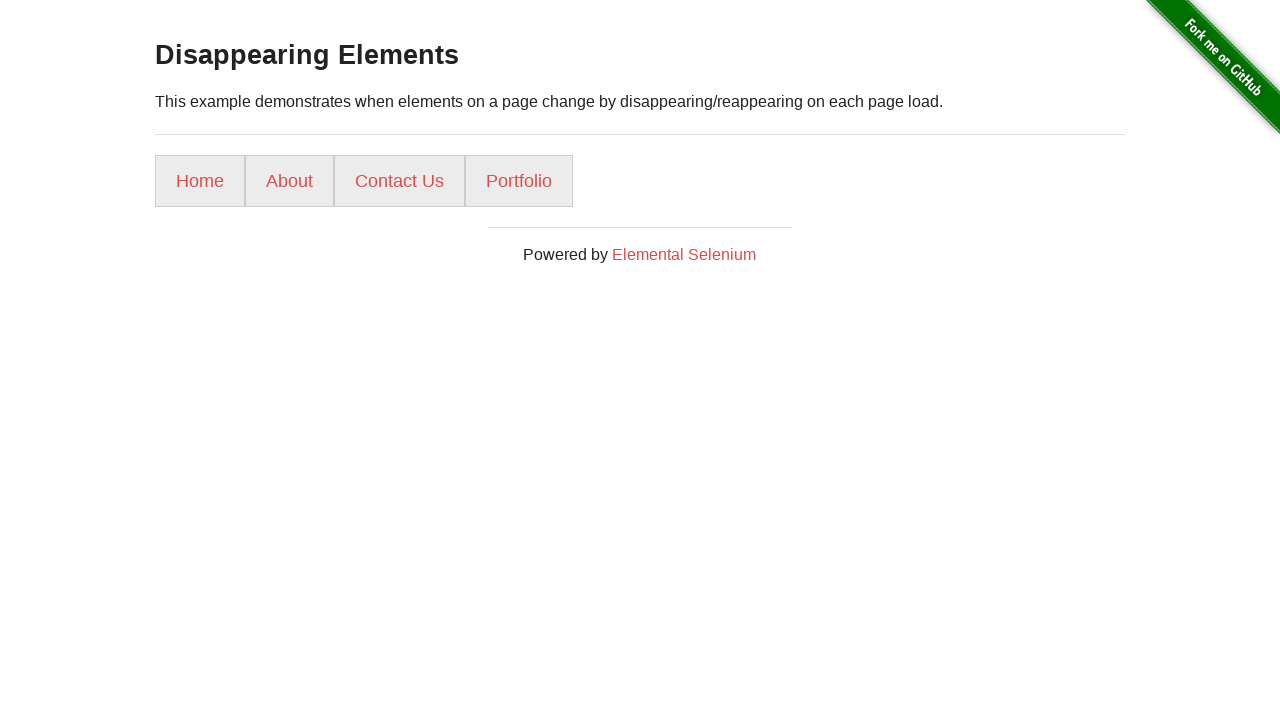

Counted list elements: 4 element(s) present
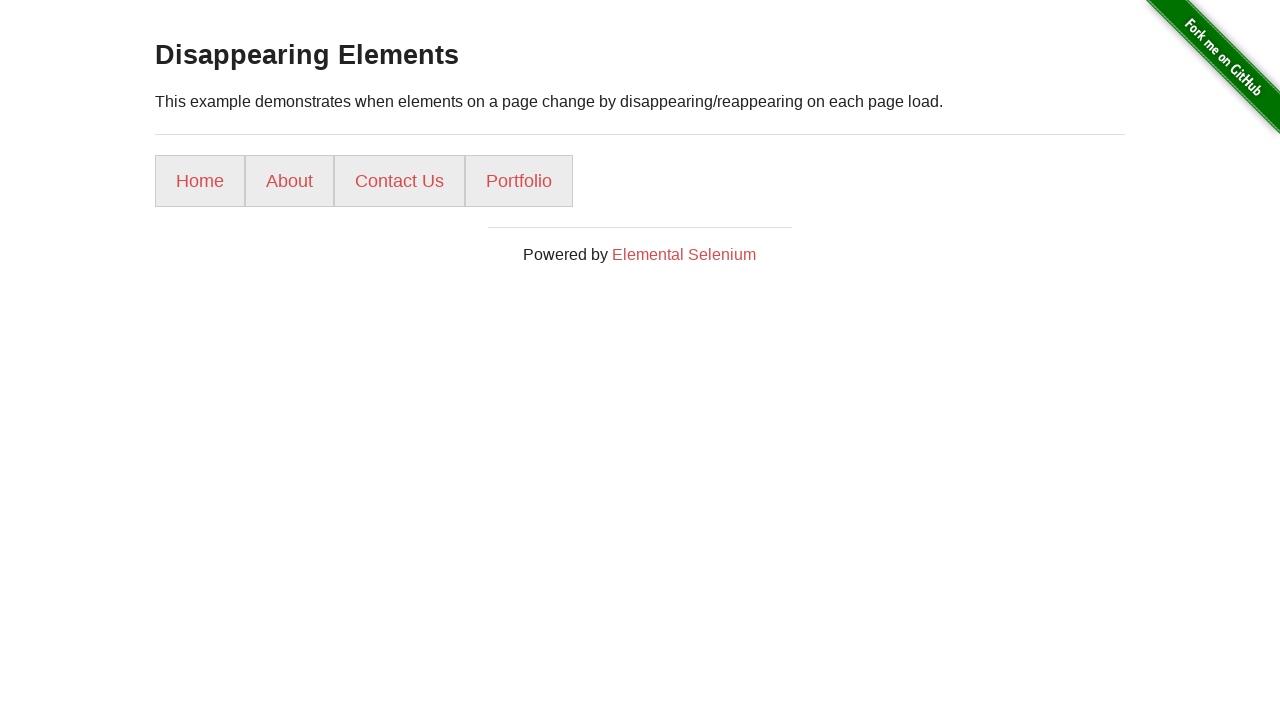

Verified that element count is 5 or fewer
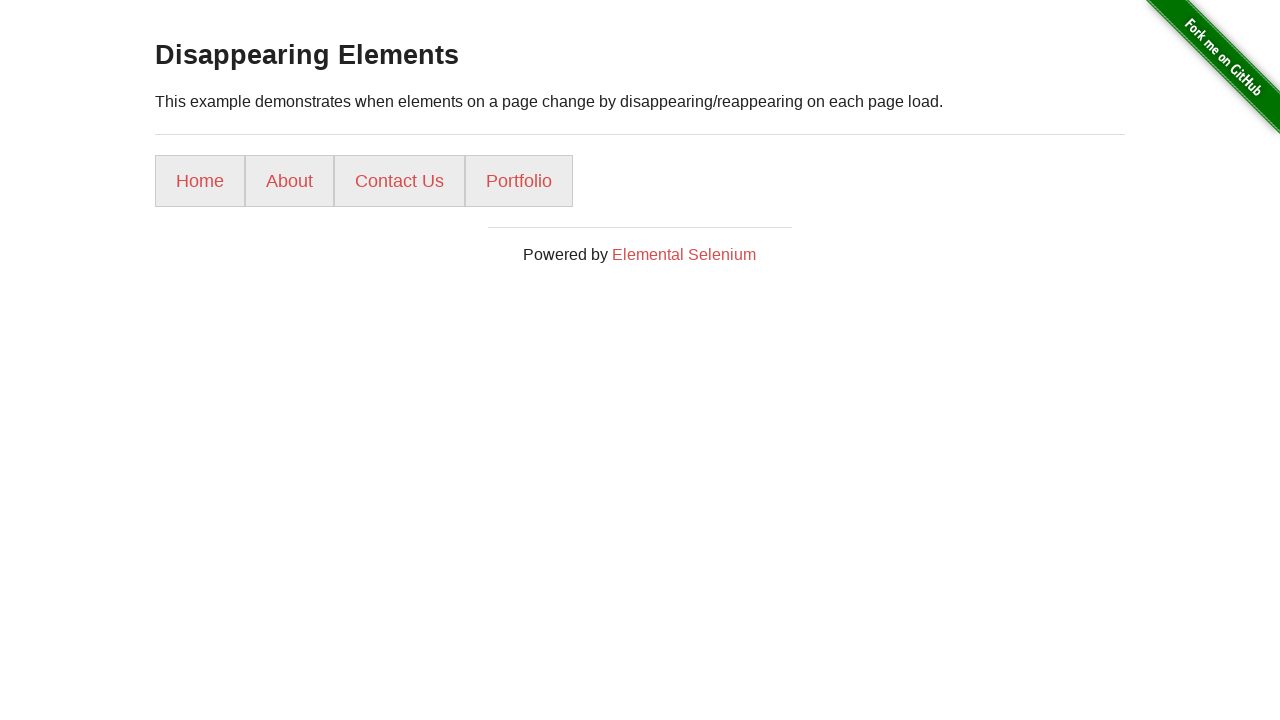

Refreshed the page (iteration 6/10)
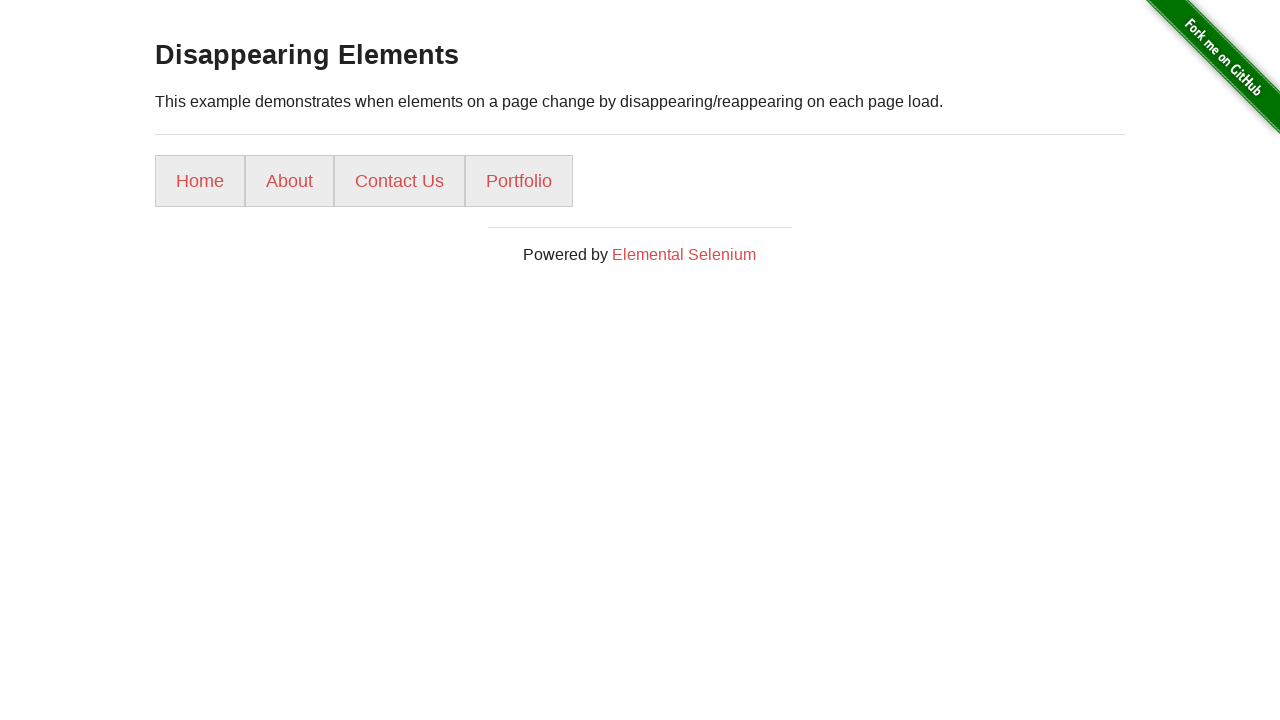

Waited for list elements to load after refresh
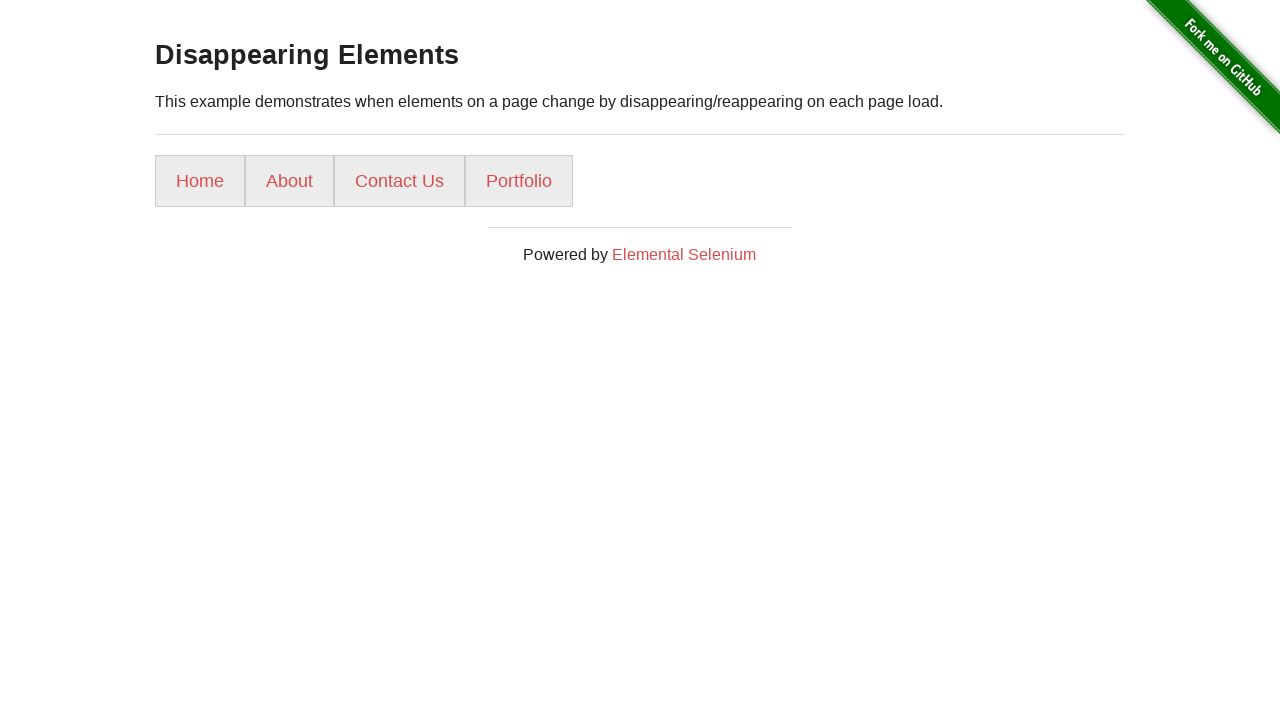

Counted list elements: 4 element(s) present
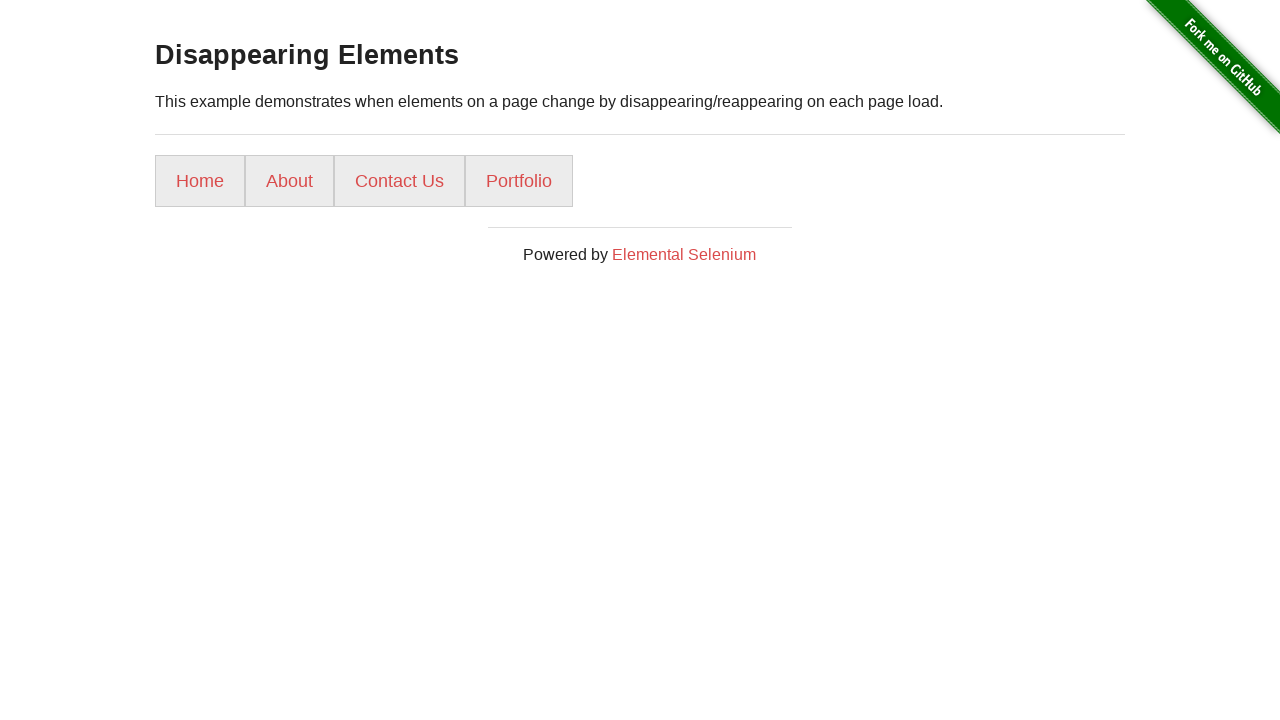

Verified that element count is 5 or fewer
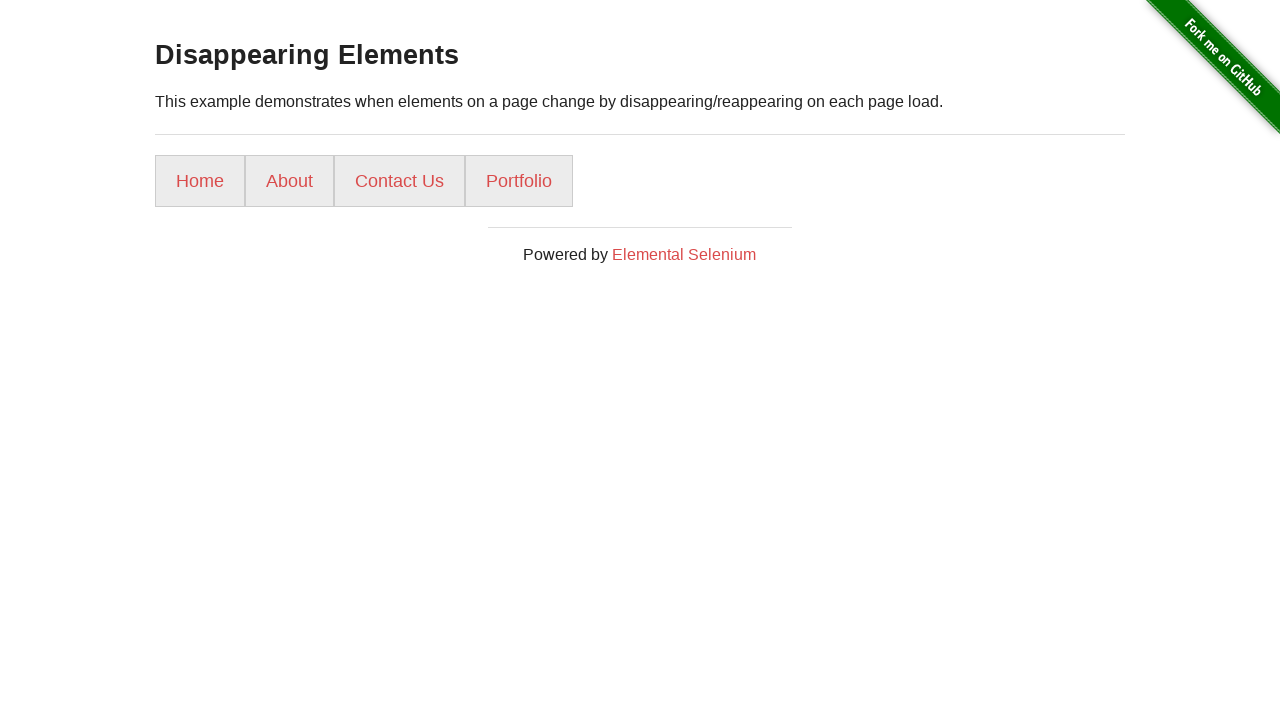

Refreshed the page (iteration 7/10)
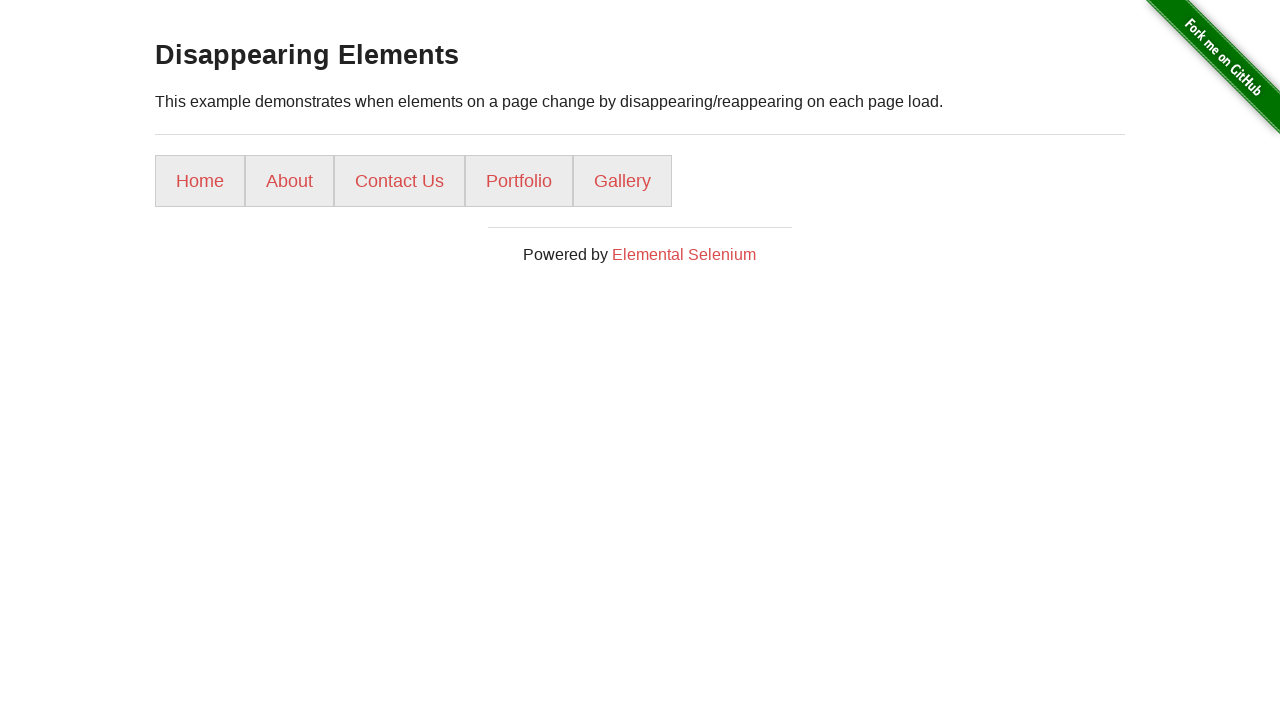

Waited for list elements to load after refresh
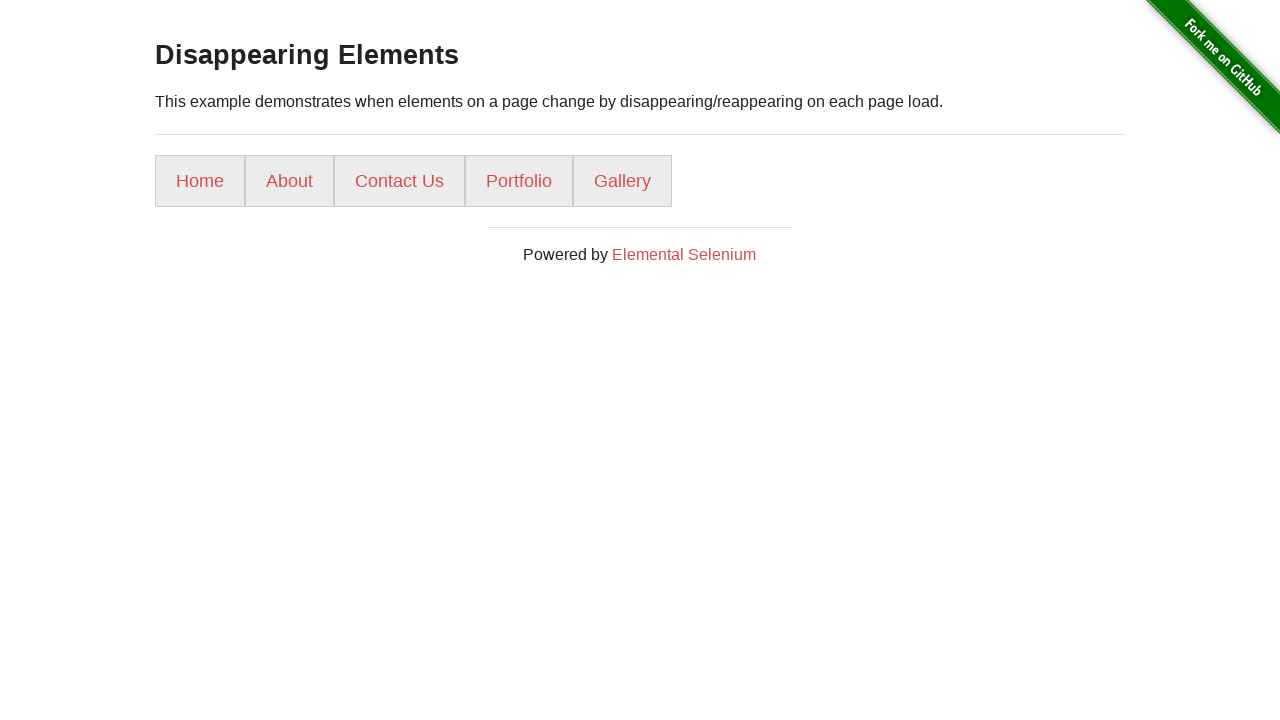

Counted list elements: 5 element(s) present
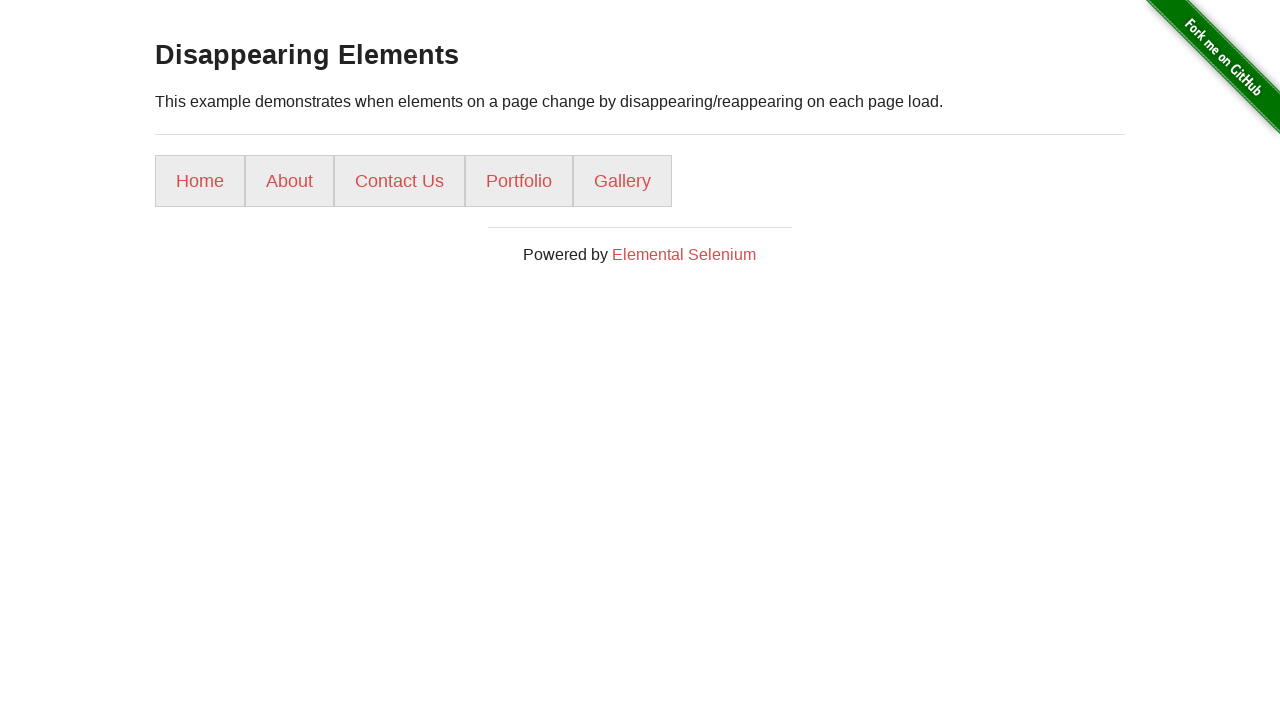

Verified that element count is 5 or fewer
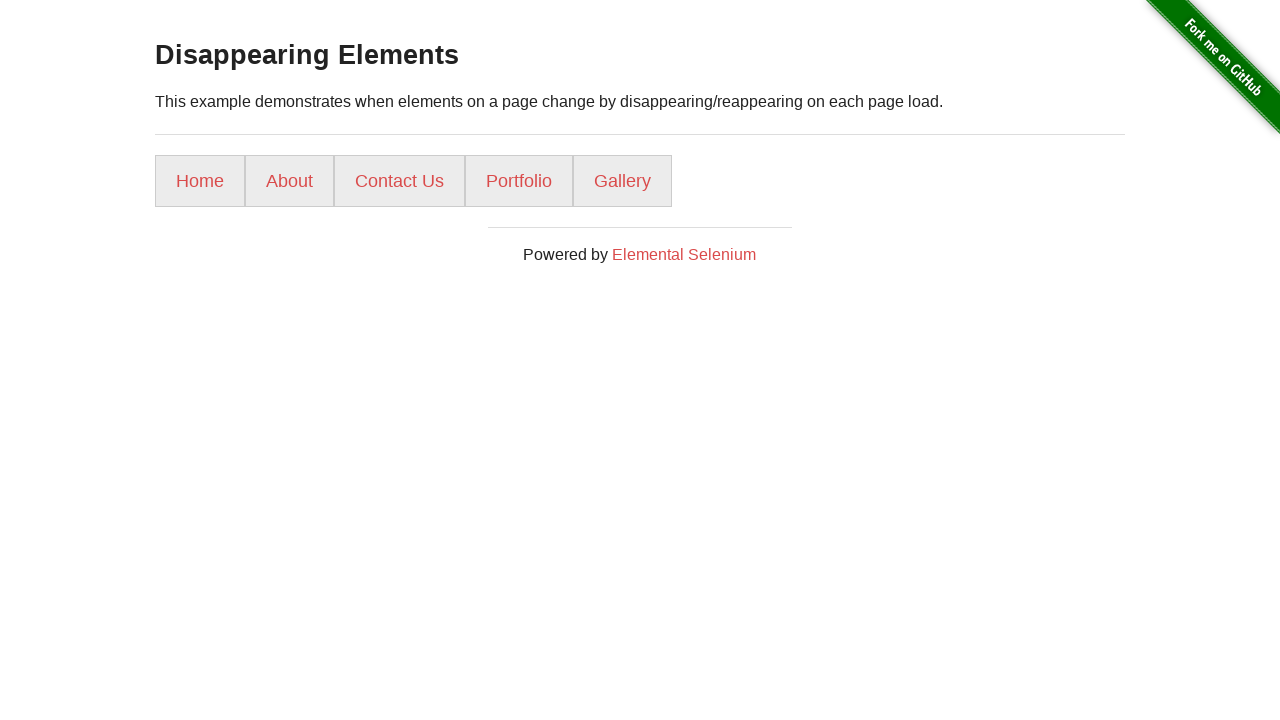

Refreshed the page (iteration 8/10)
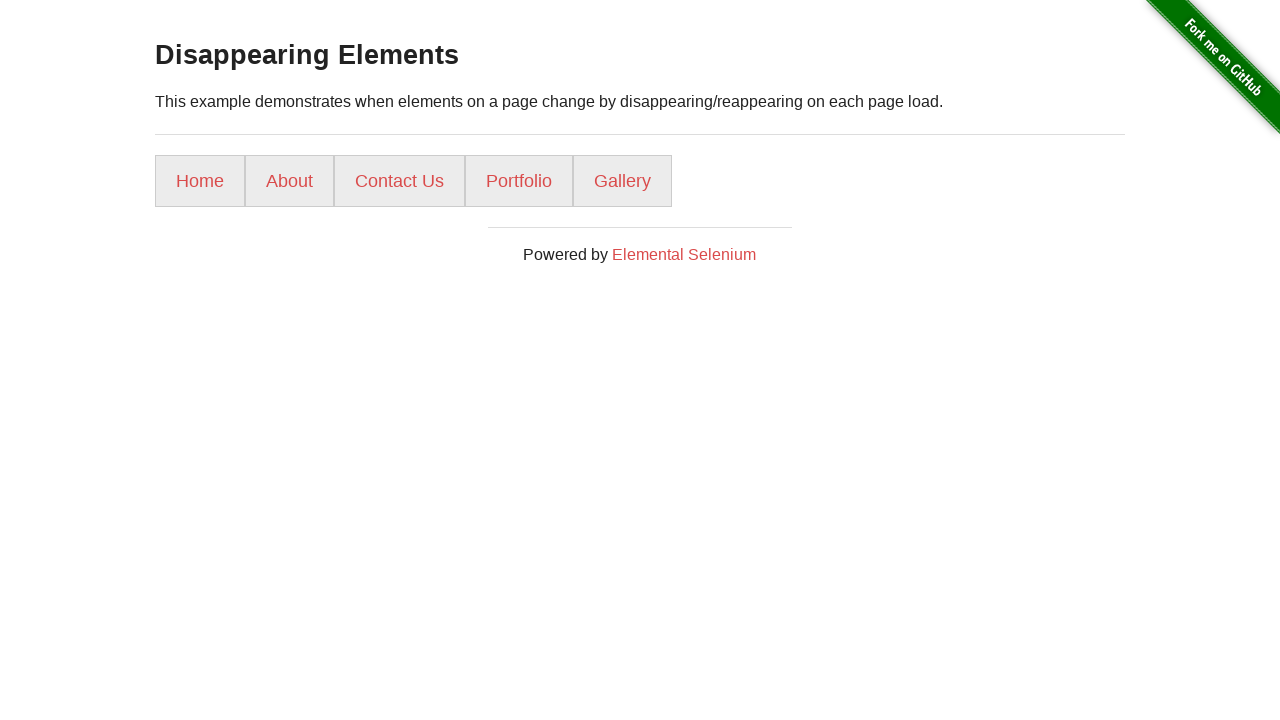

Waited for list elements to load after refresh
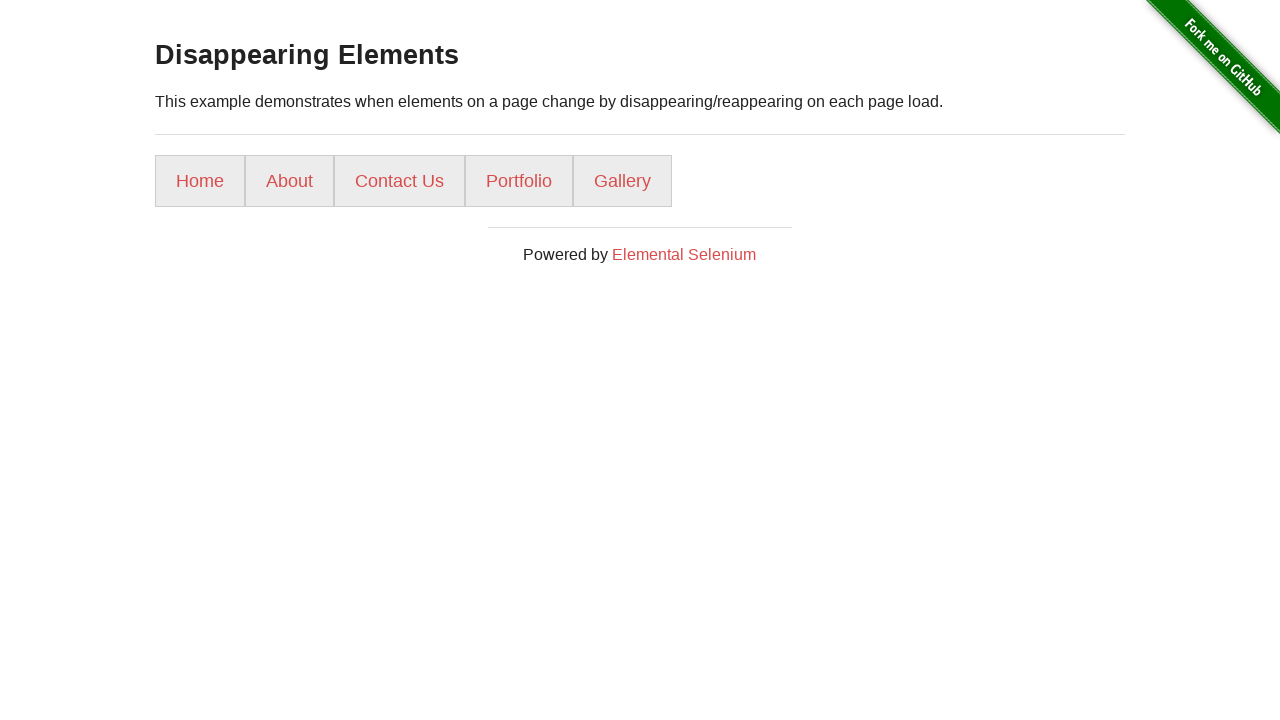

Counted list elements: 5 element(s) present
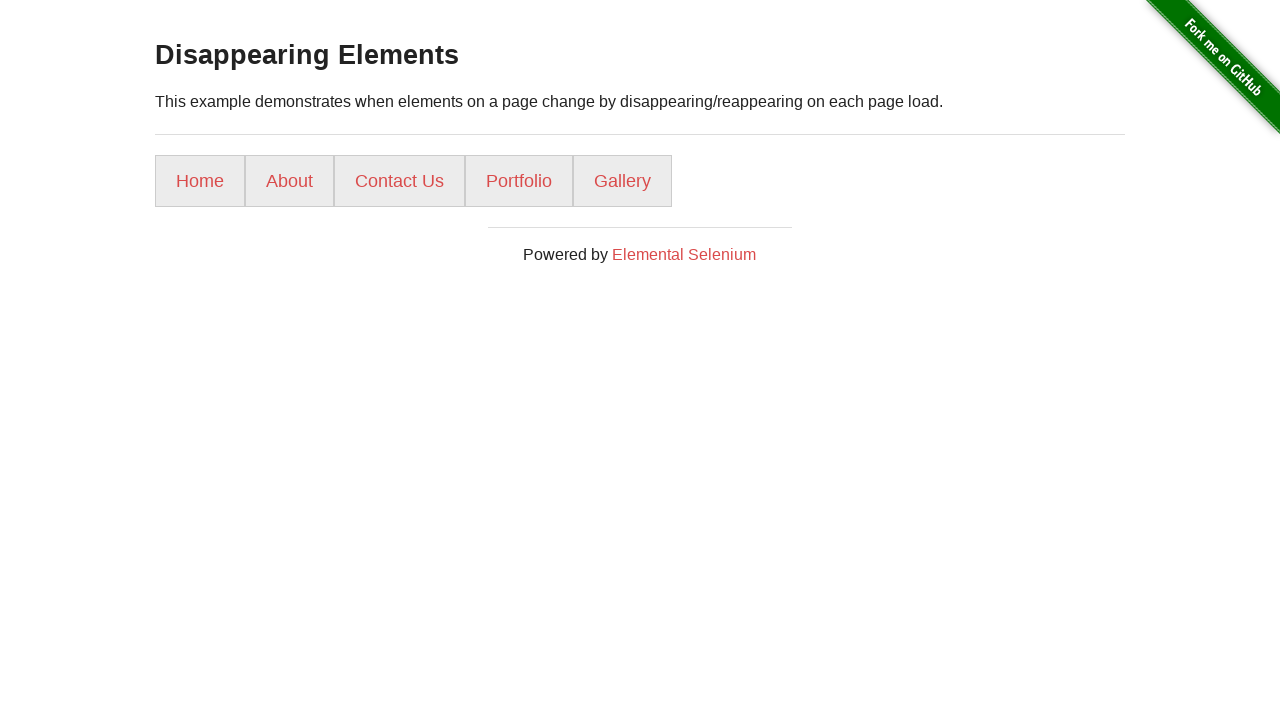

Verified that element count is 5 or fewer
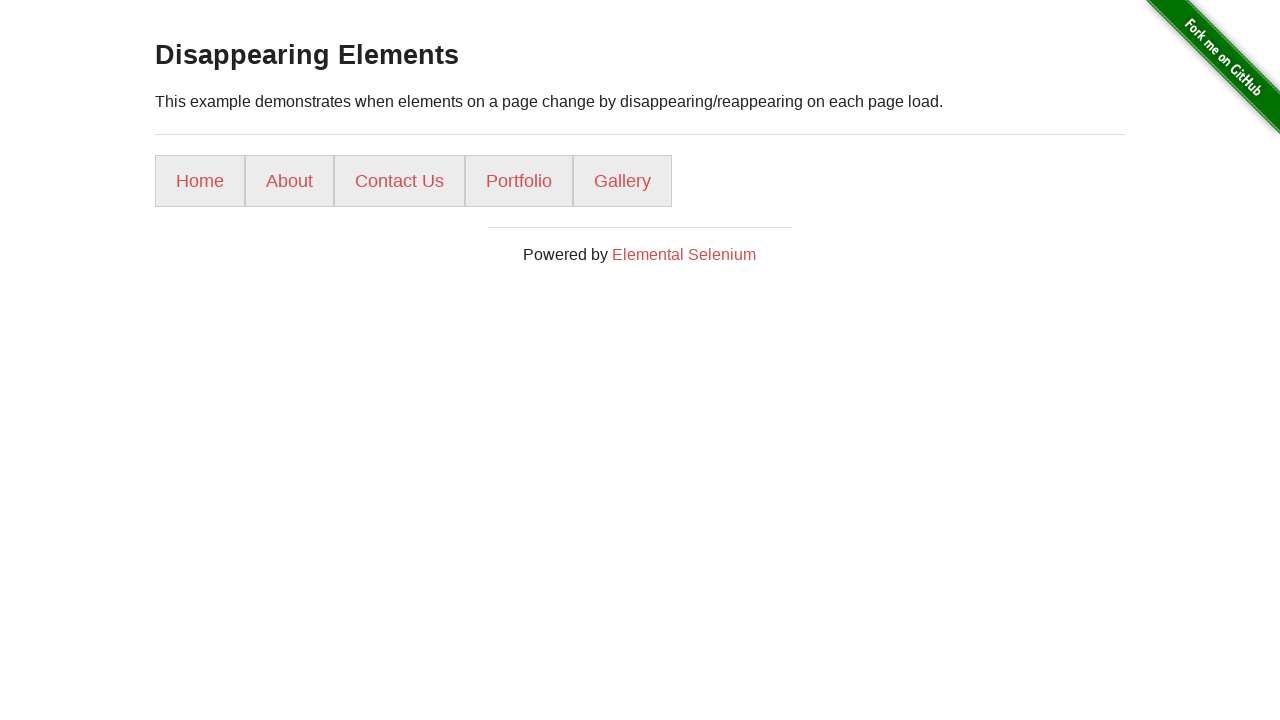

Refreshed the page (iteration 9/10)
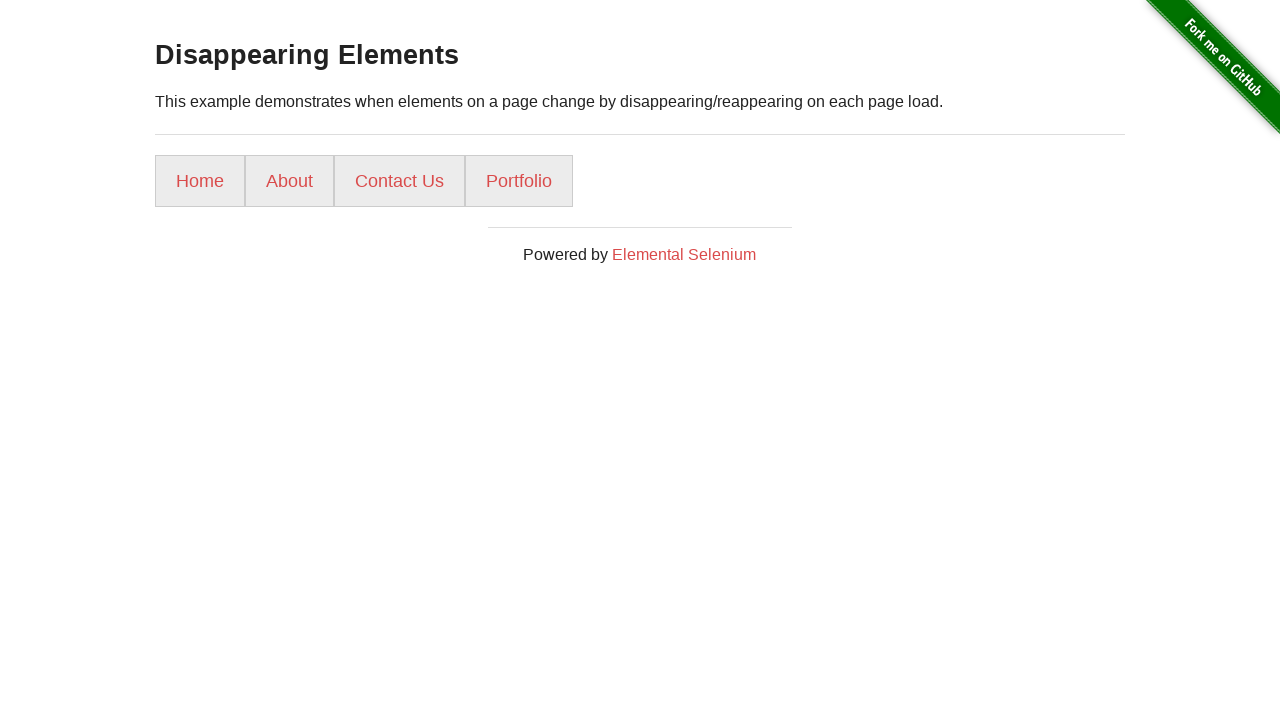

Waited for list elements to load after refresh
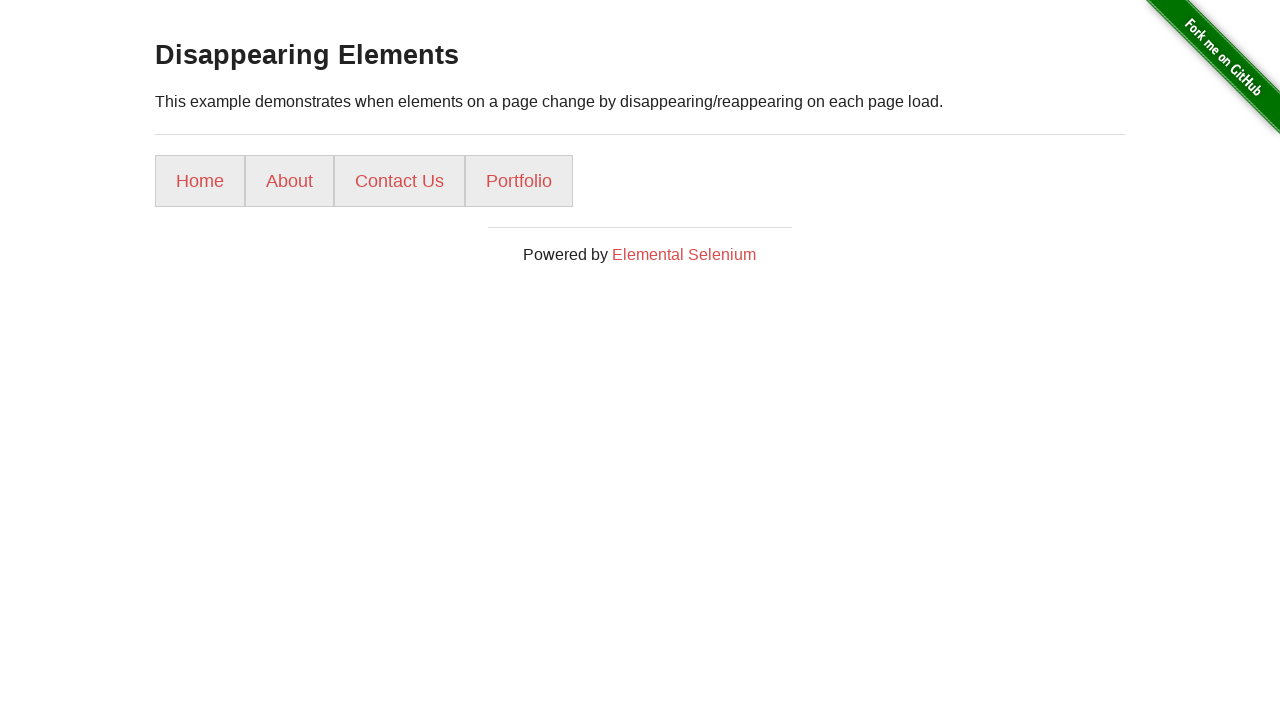

Counted list elements: 4 element(s) present
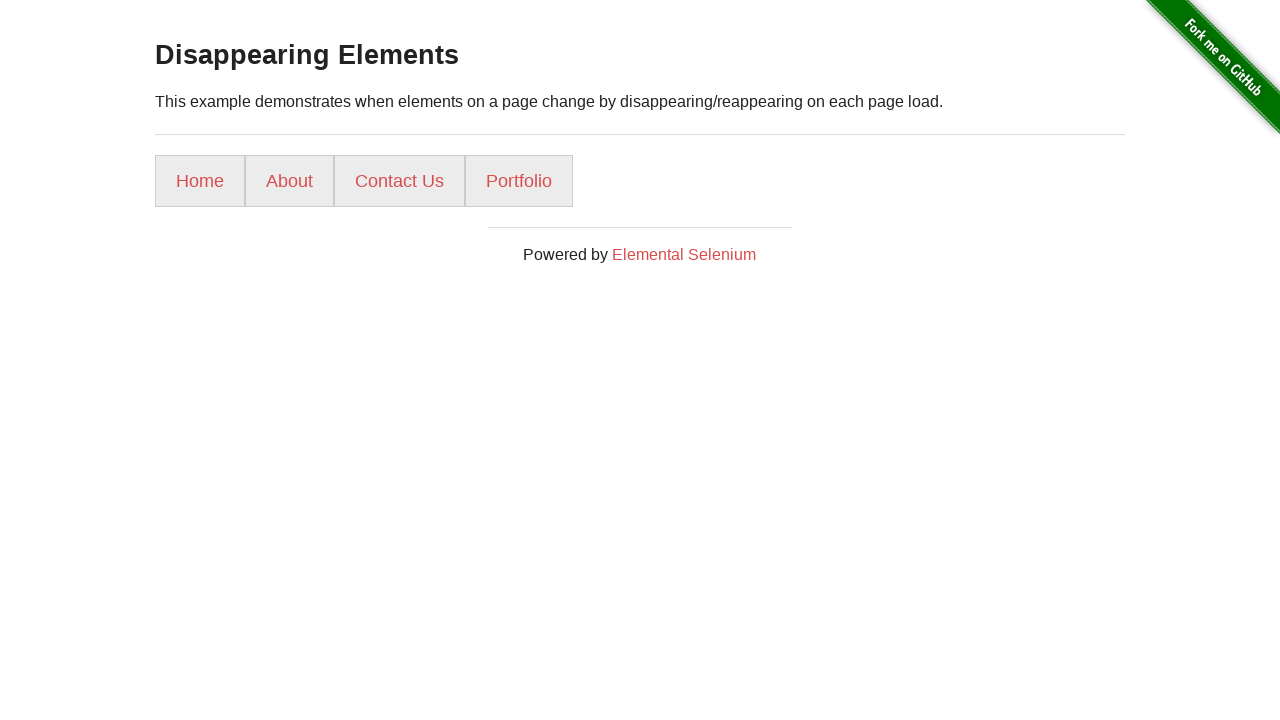

Verified that element count is 5 or fewer
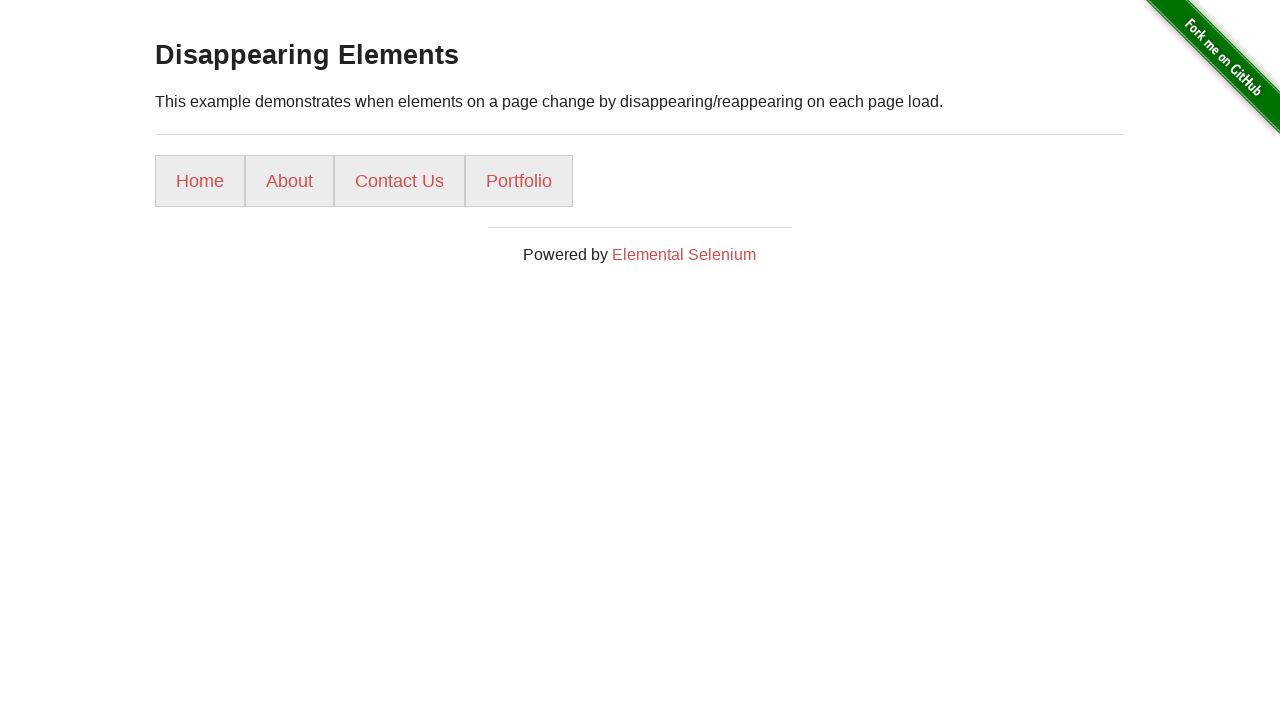

Refreshed the page (iteration 10/10)
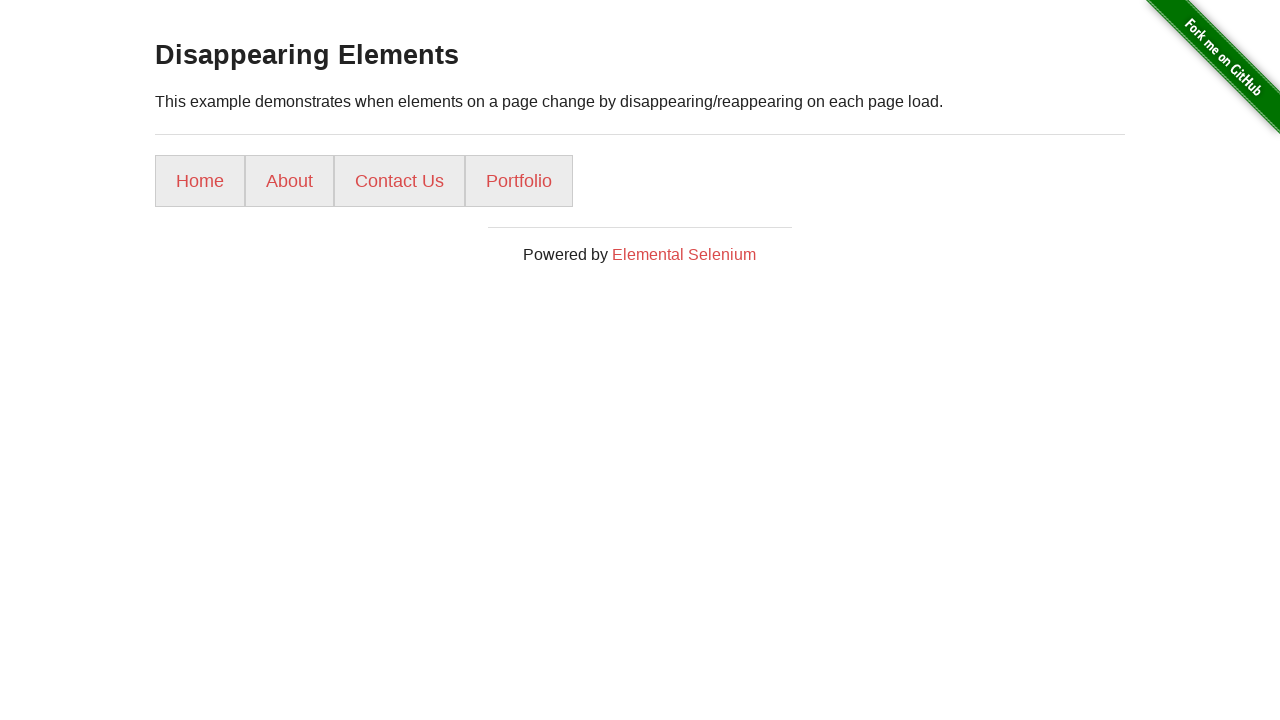

Waited for list elements to load after refresh
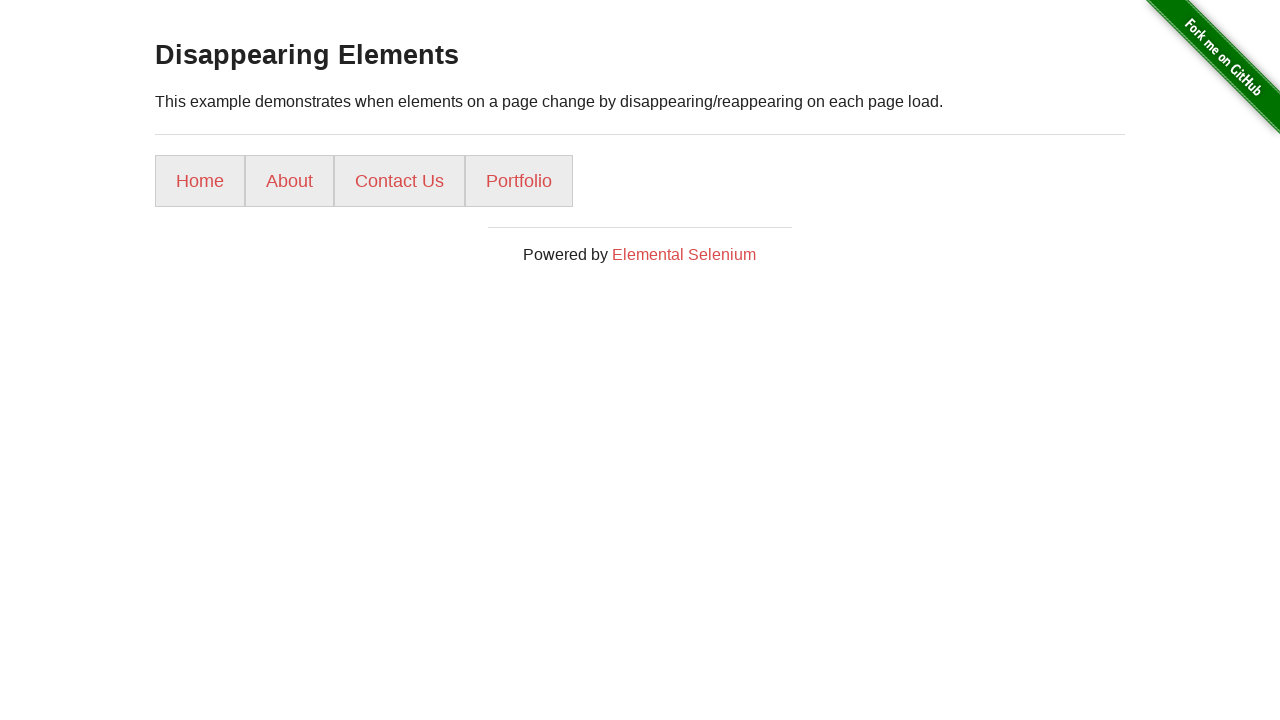

Counted list elements: 4 element(s) present
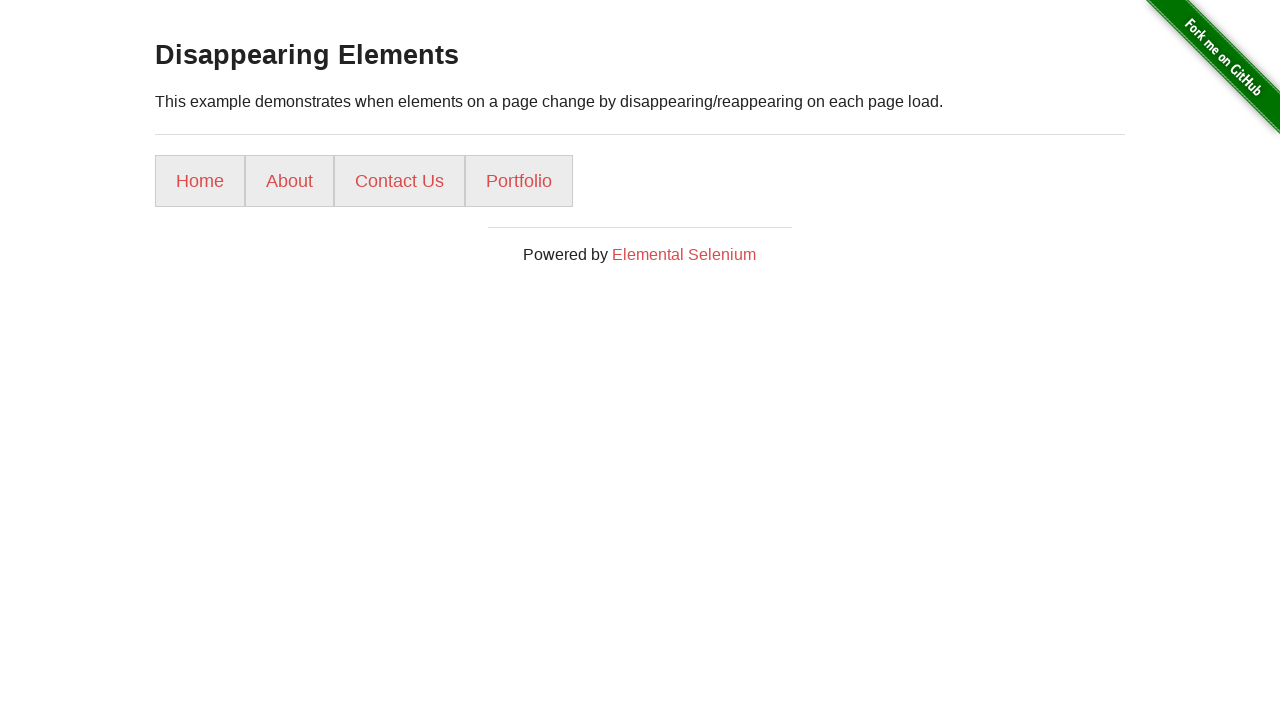

Verified that element count is 5 or fewer
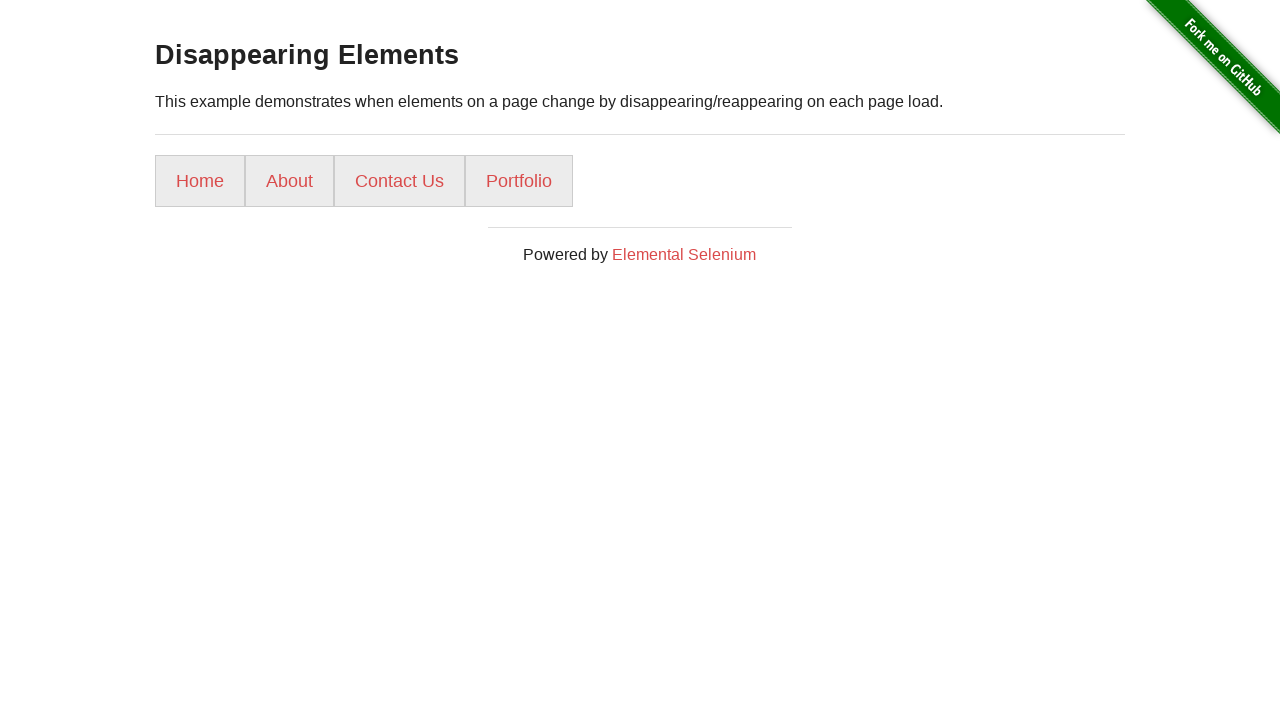

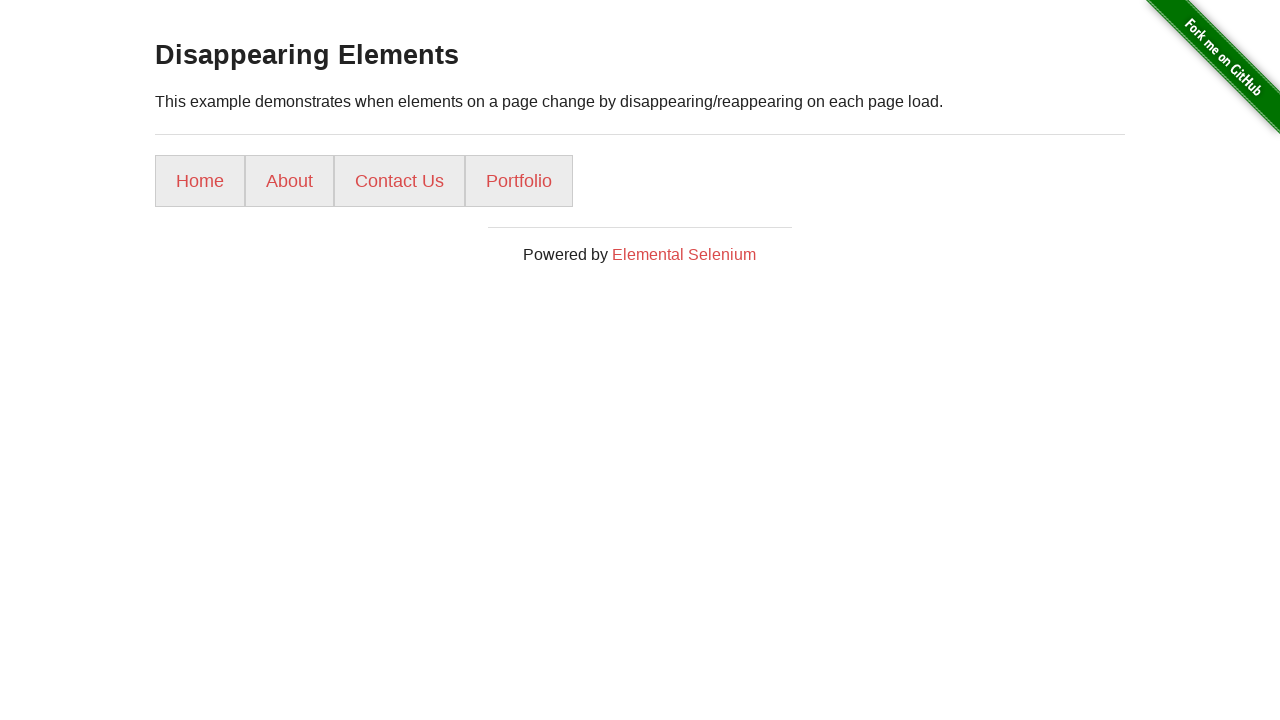